Navigates to a company's historical data page on the Amman Stock Exchange website, clicks on the Disclosure tab, and attempts to open the Annual Financial Report.

Starting URL: https://www.ase.com.jo/en/company_historical/AALU

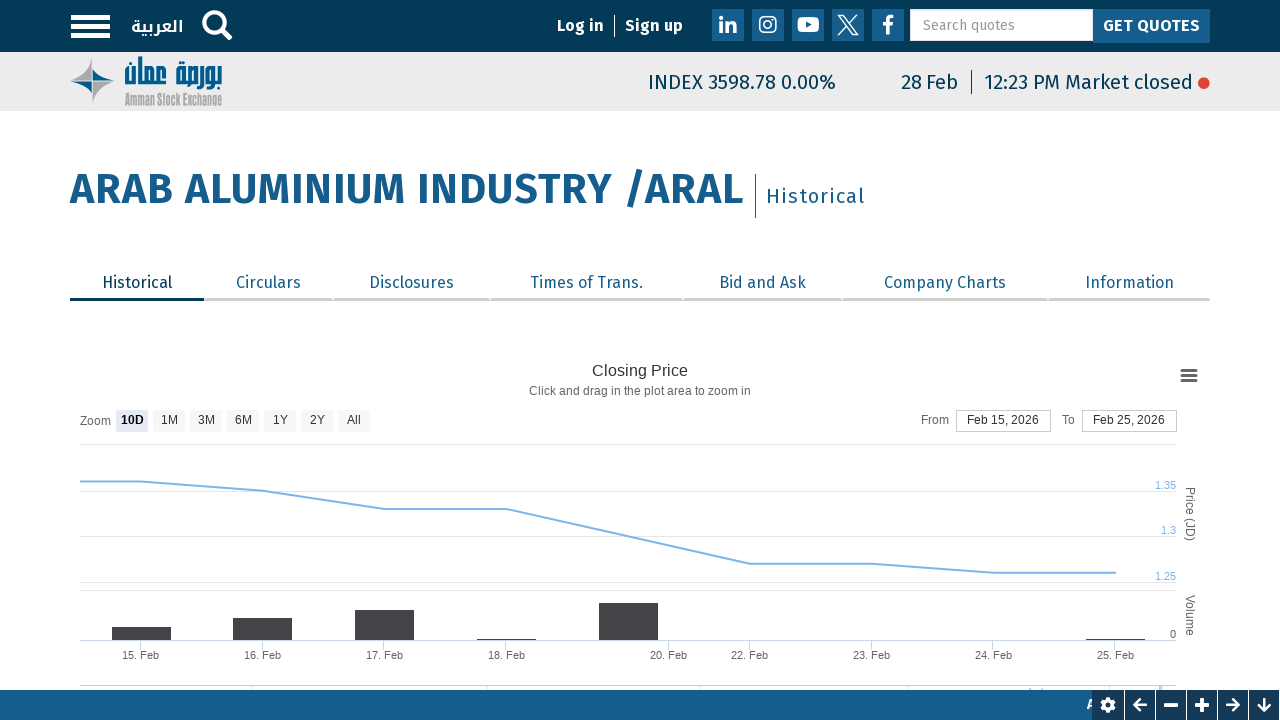

Waited for disclosure tabs to load
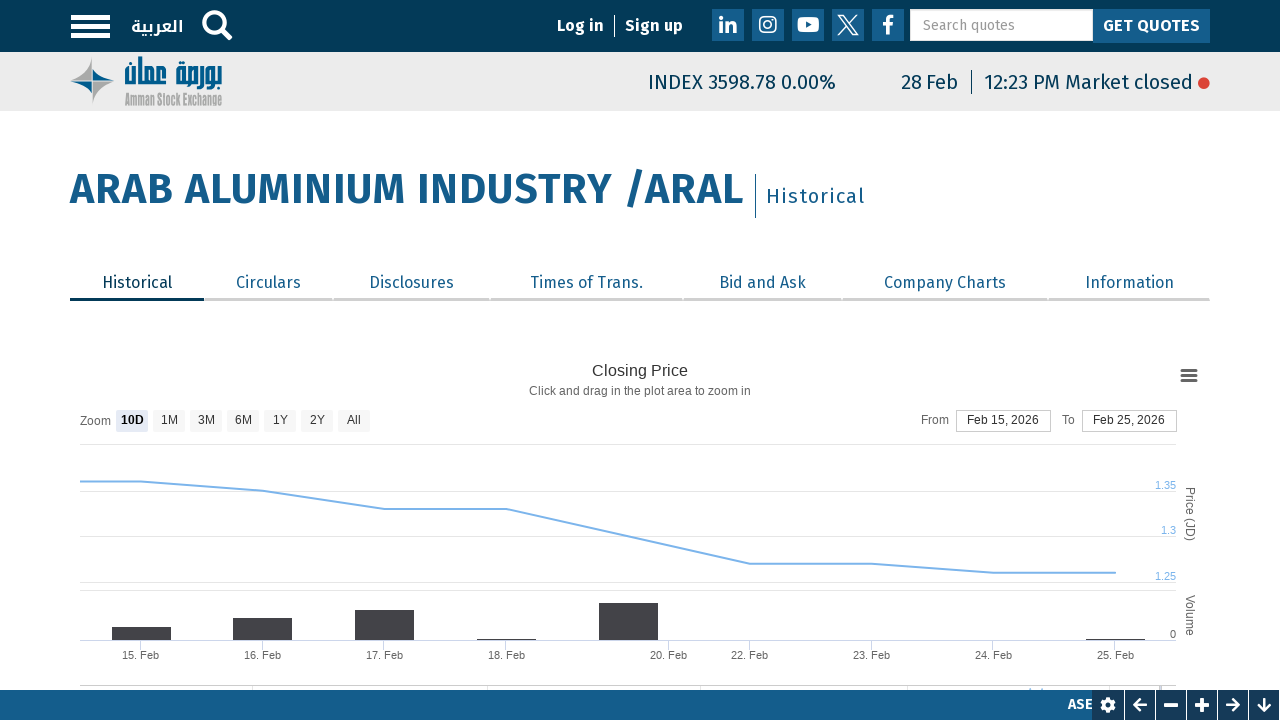

Located all disclosure tab elements
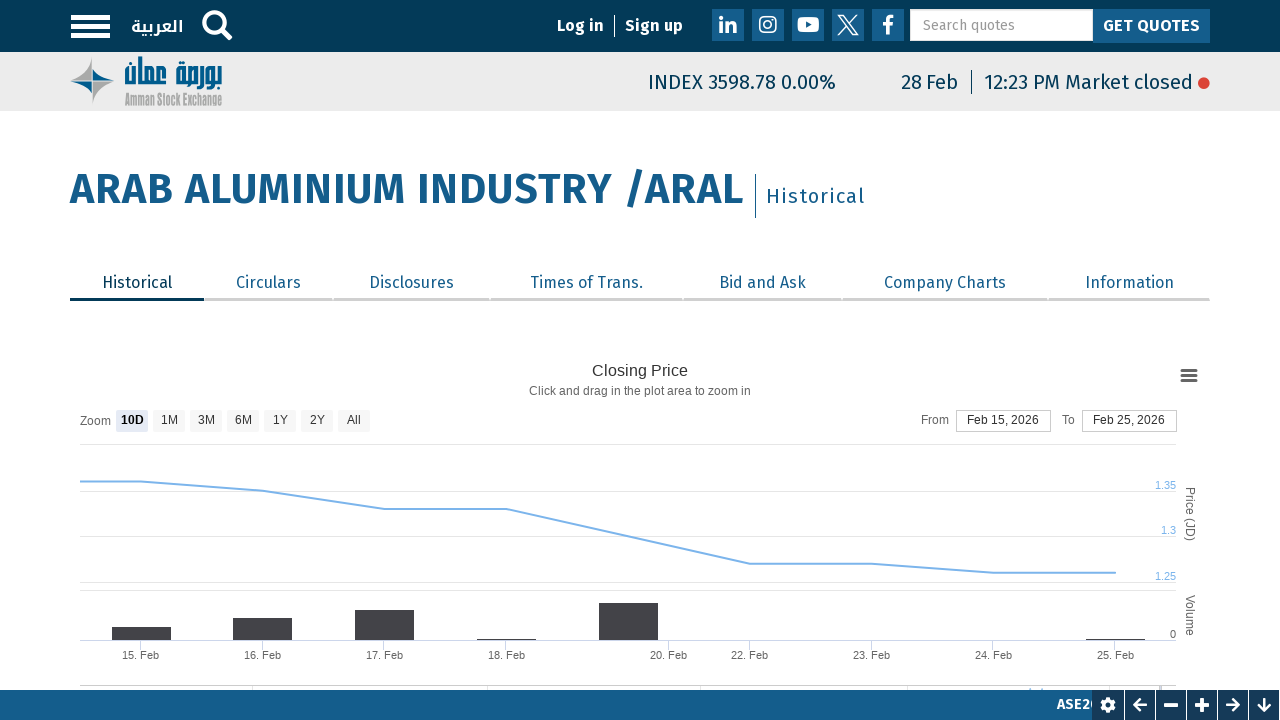

Clicked on the Disclosure tab (third tab) at (411, 285) on ul.tabs--primary.nav.nav-tabs a >> nth=2
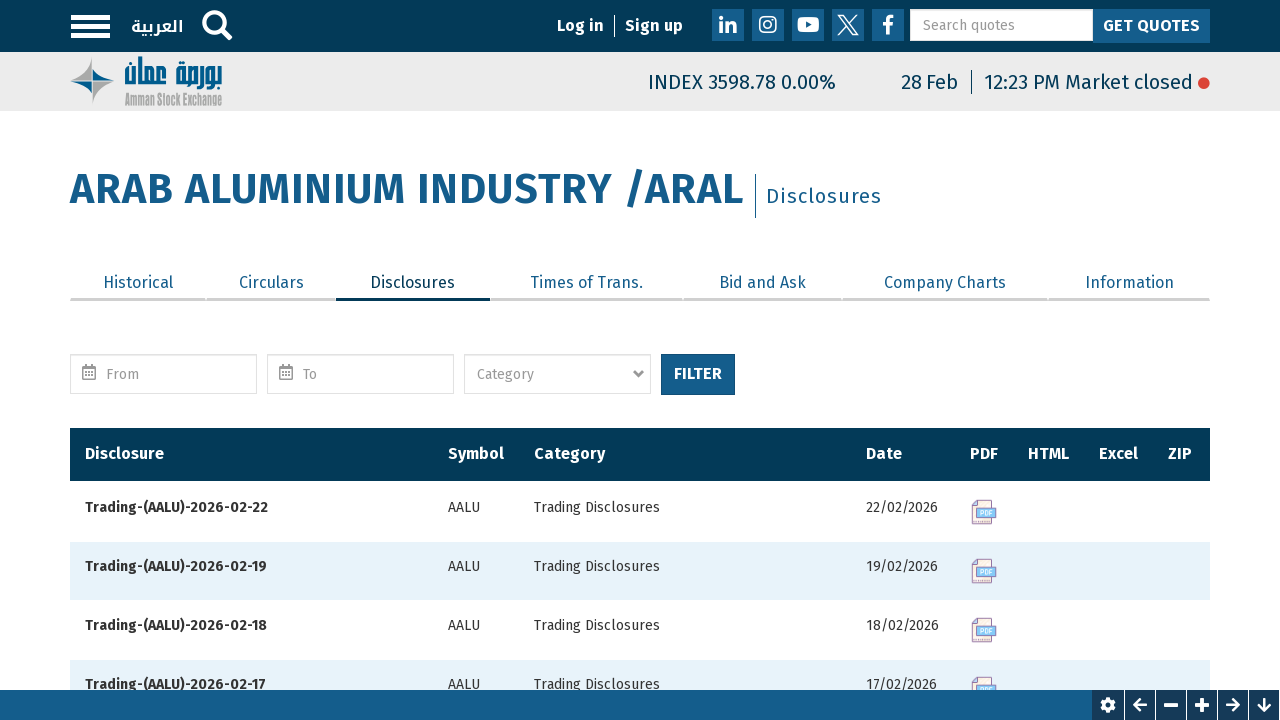

Waited for disclosure table rows to load
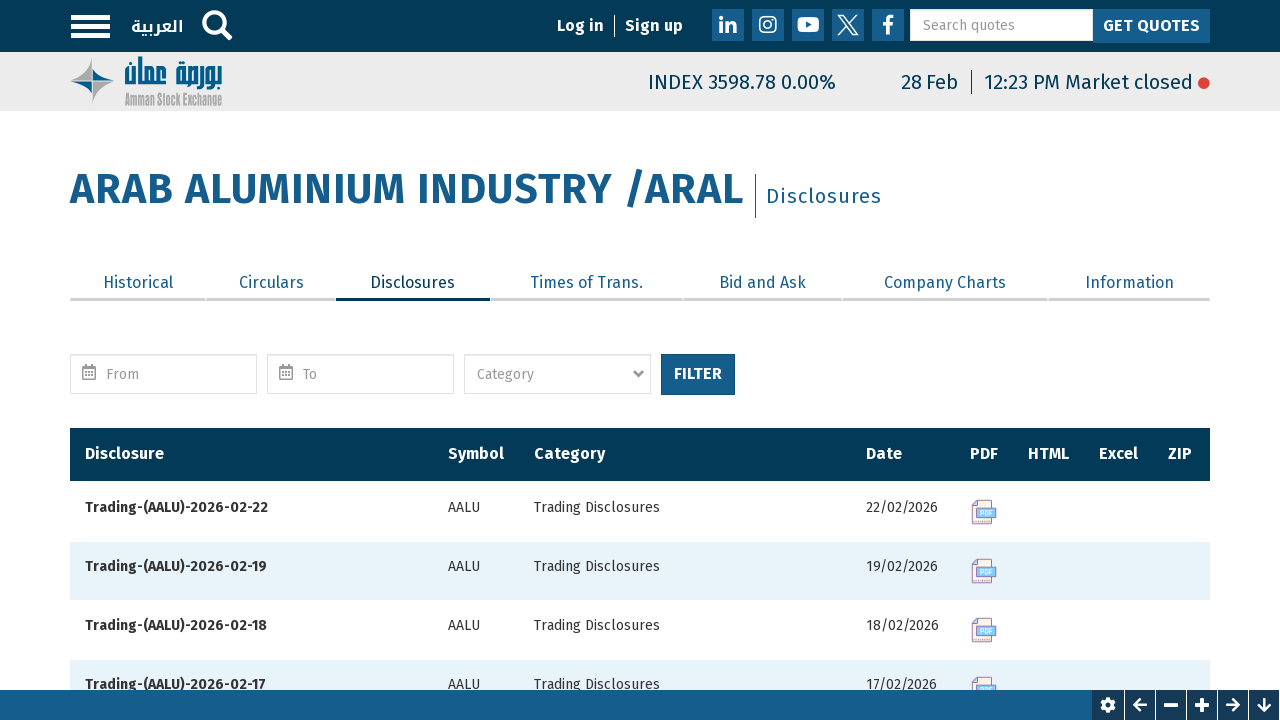

Located all table rows in disclosure content
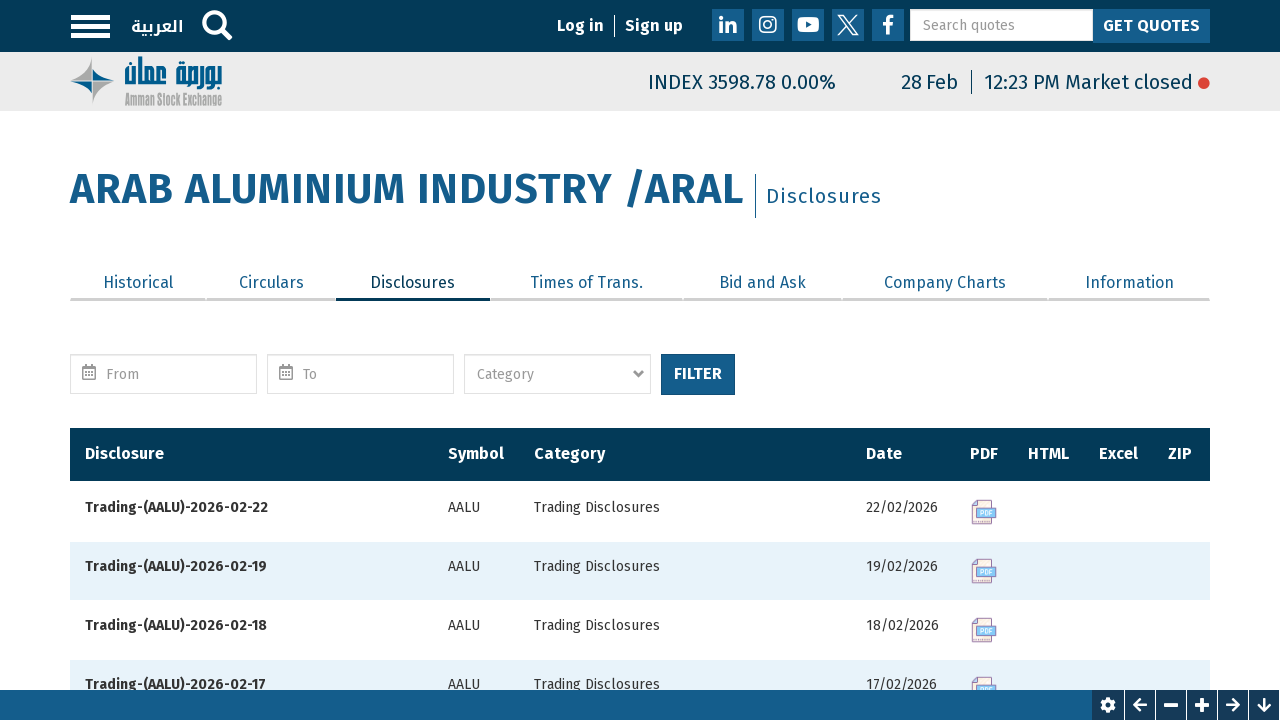

Found 141 rows in disclosure table
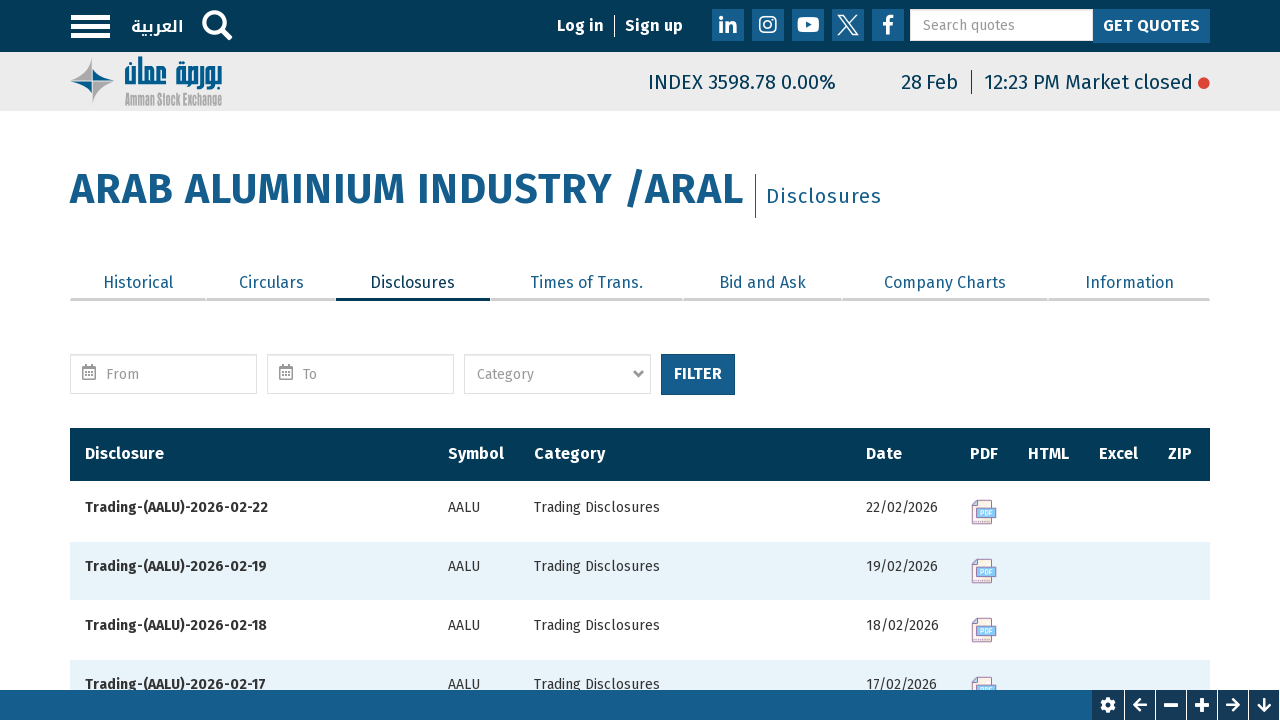

Retrieved text from row 1
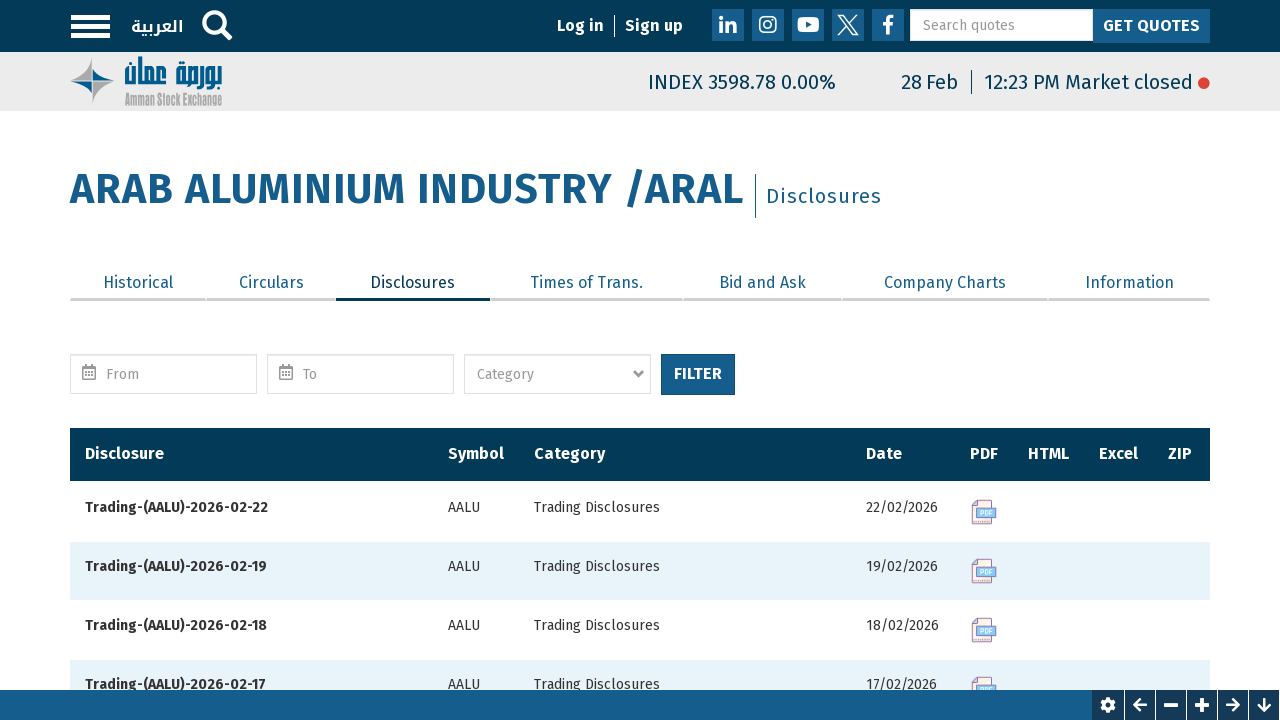

Retrieved text from row 2
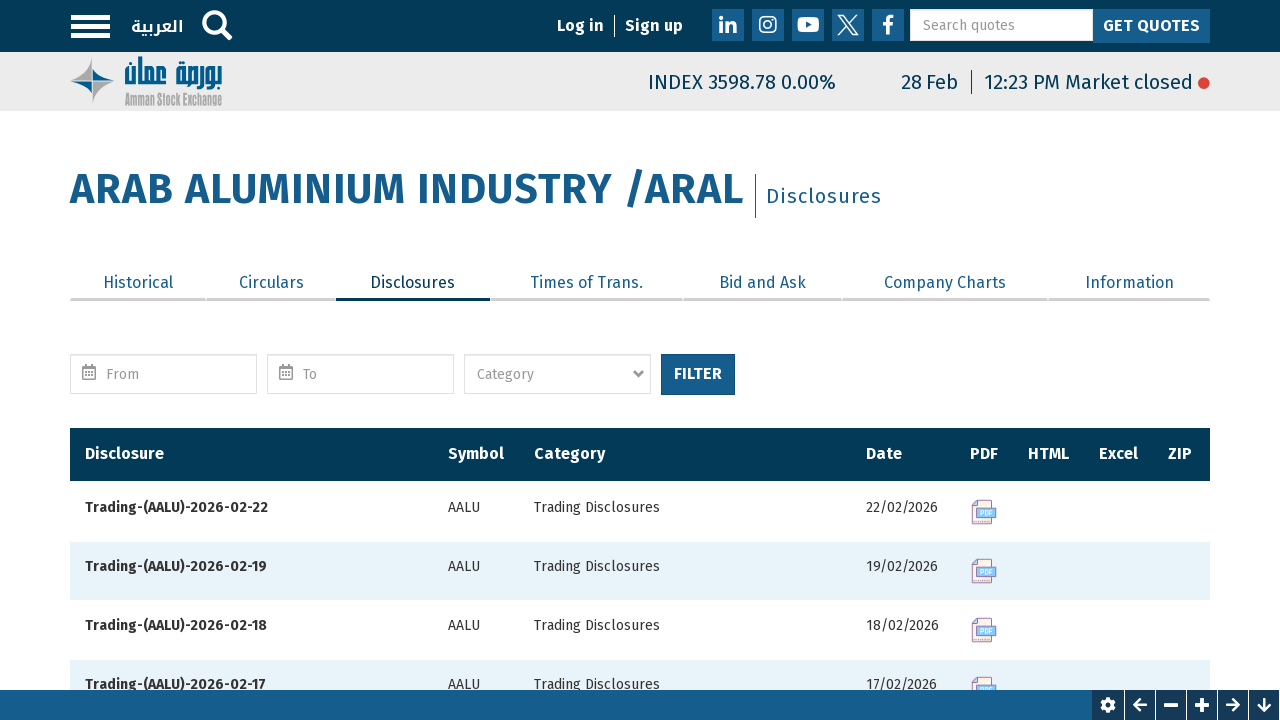

Retrieved text from row 3
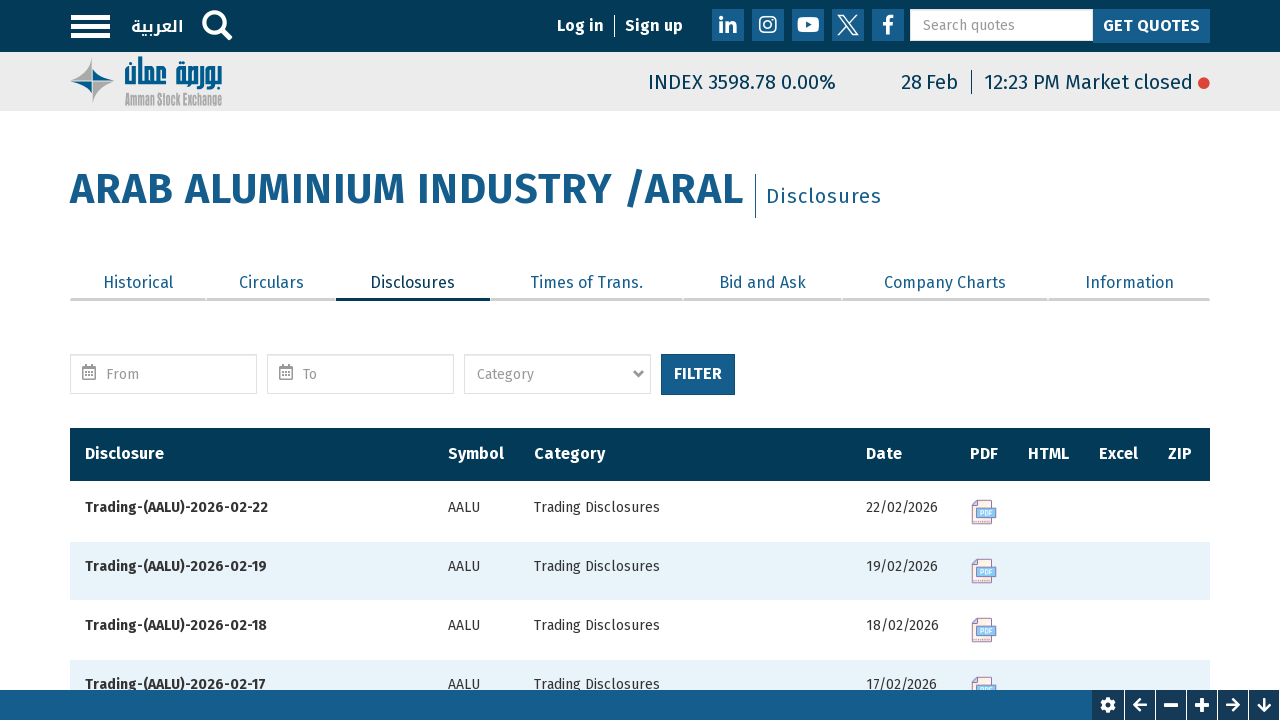

Retrieved text from row 4
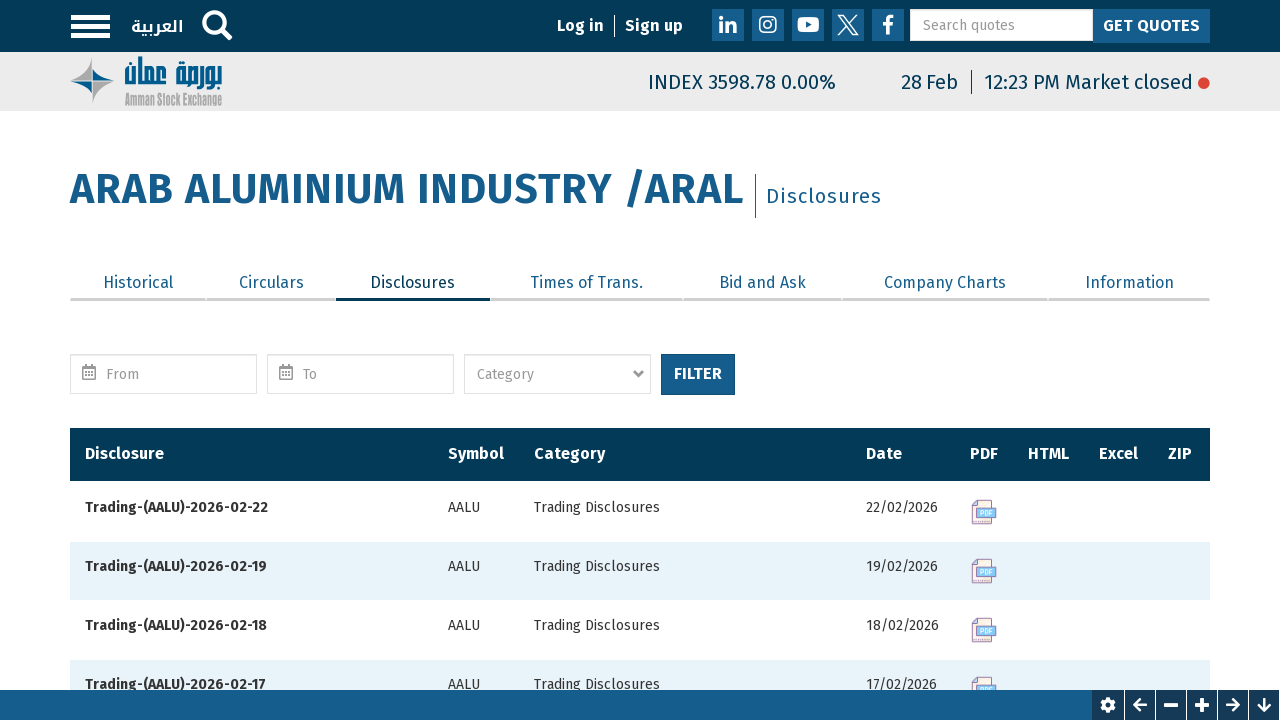

Retrieved text from row 5
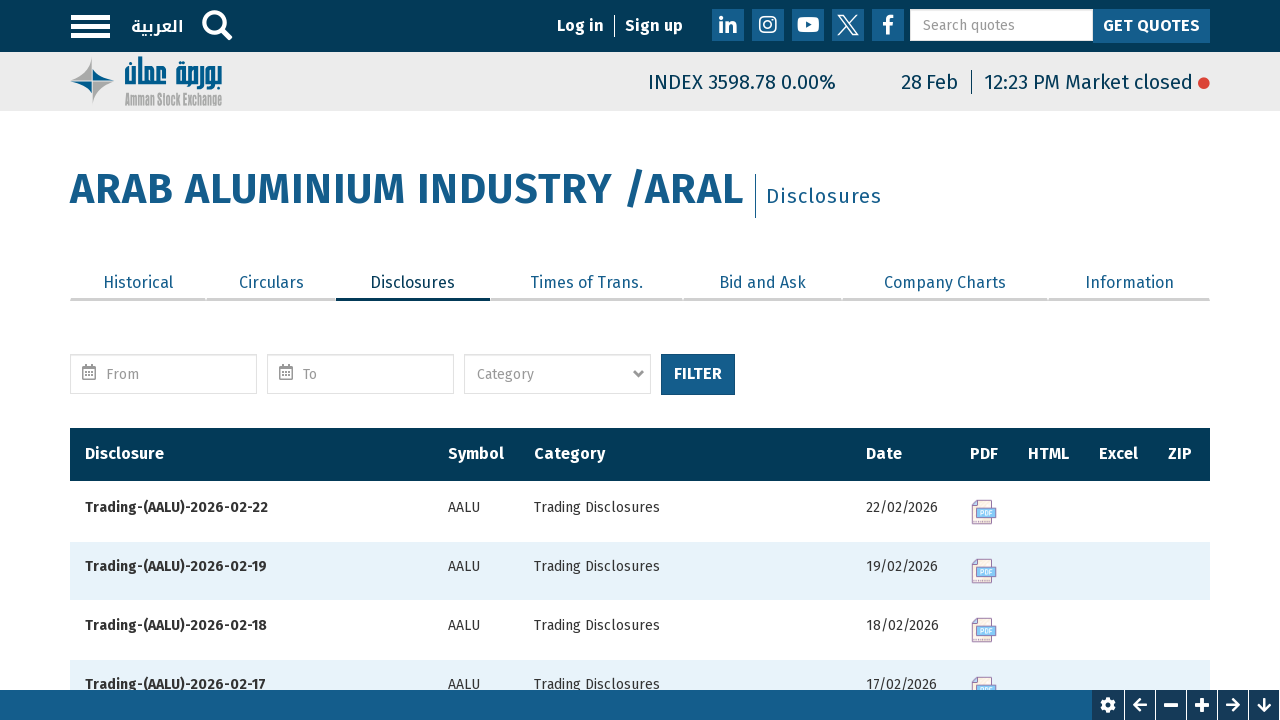

Retrieved text from row 6
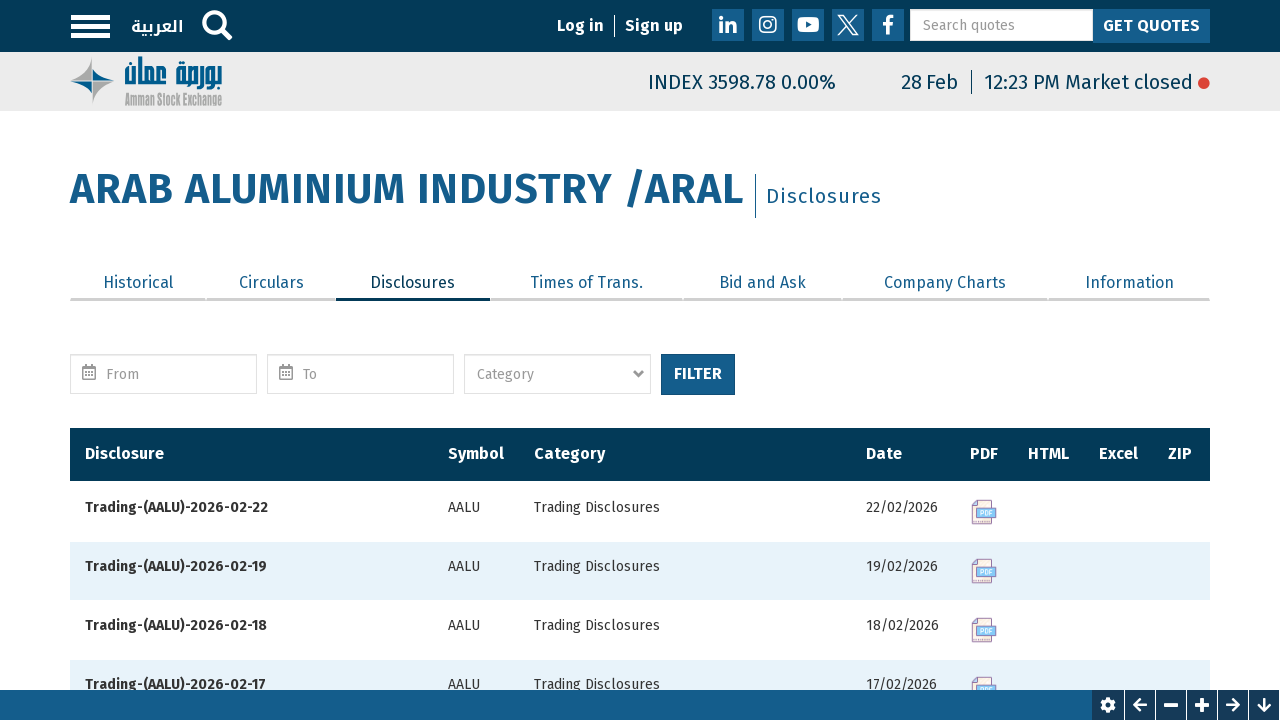

Retrieved text from row 7
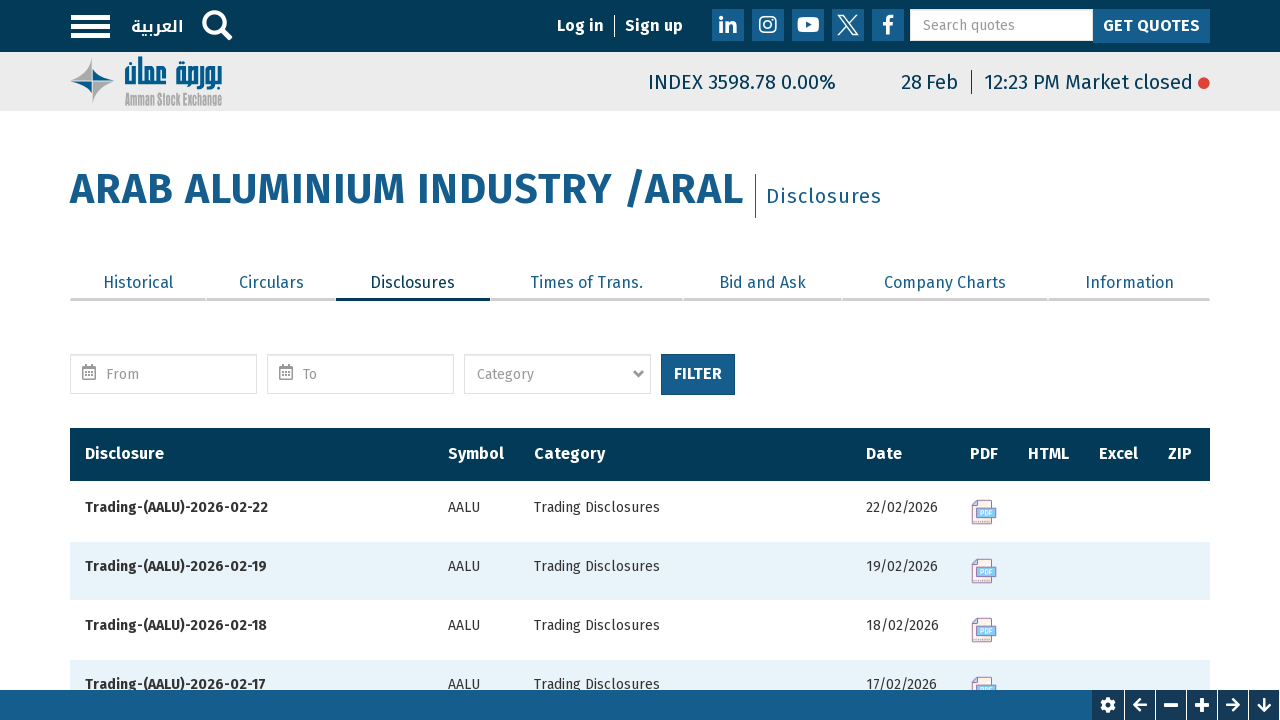

Retrieved text from row 8
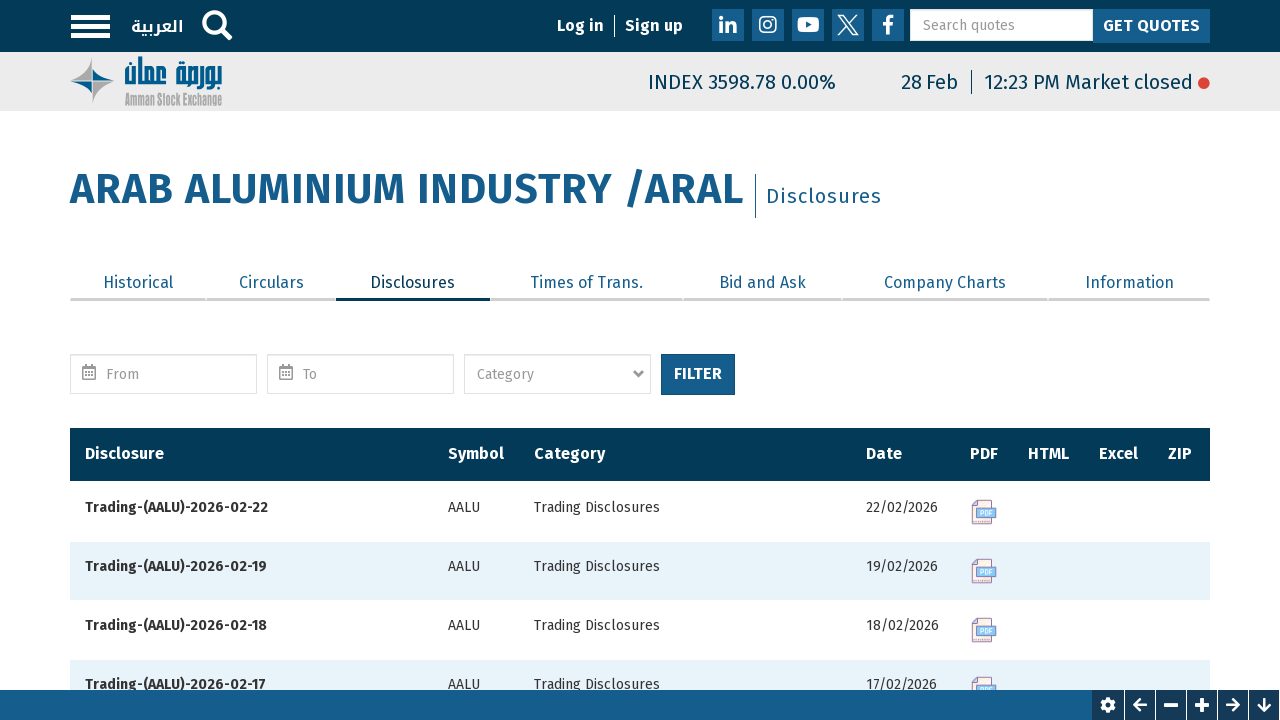

Retrieved text from row 9
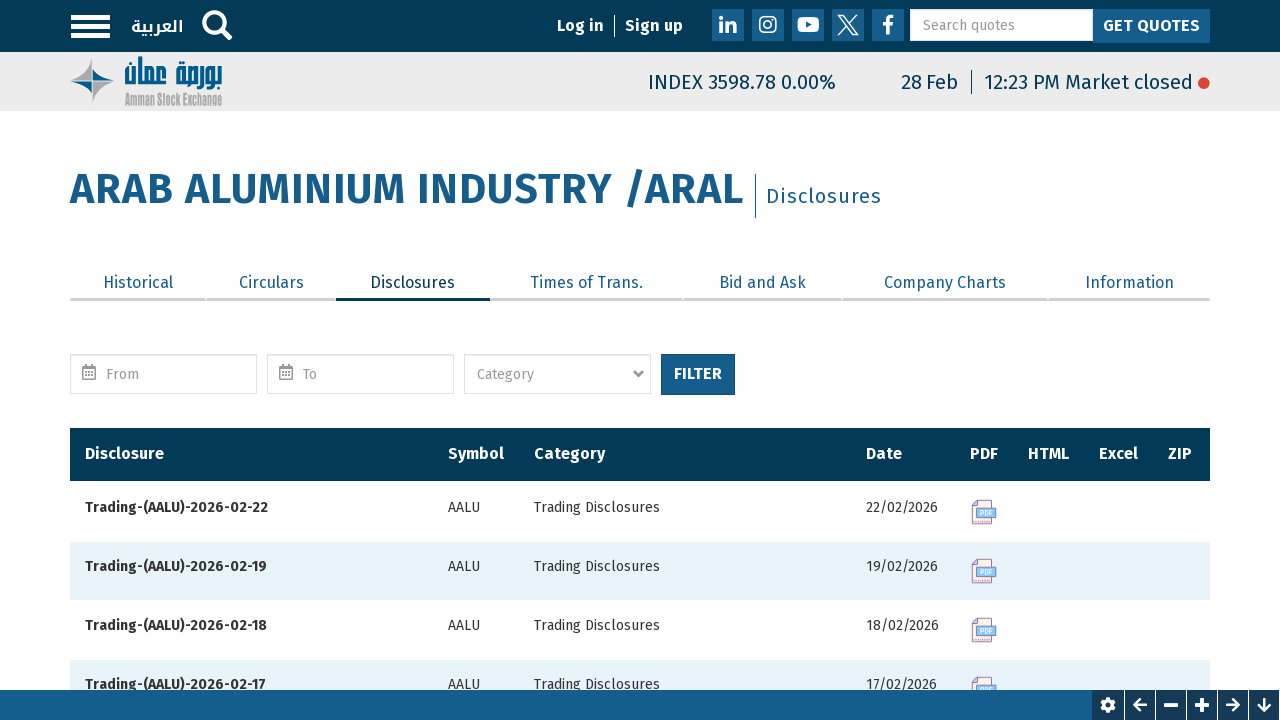

Retrieved text from row 10
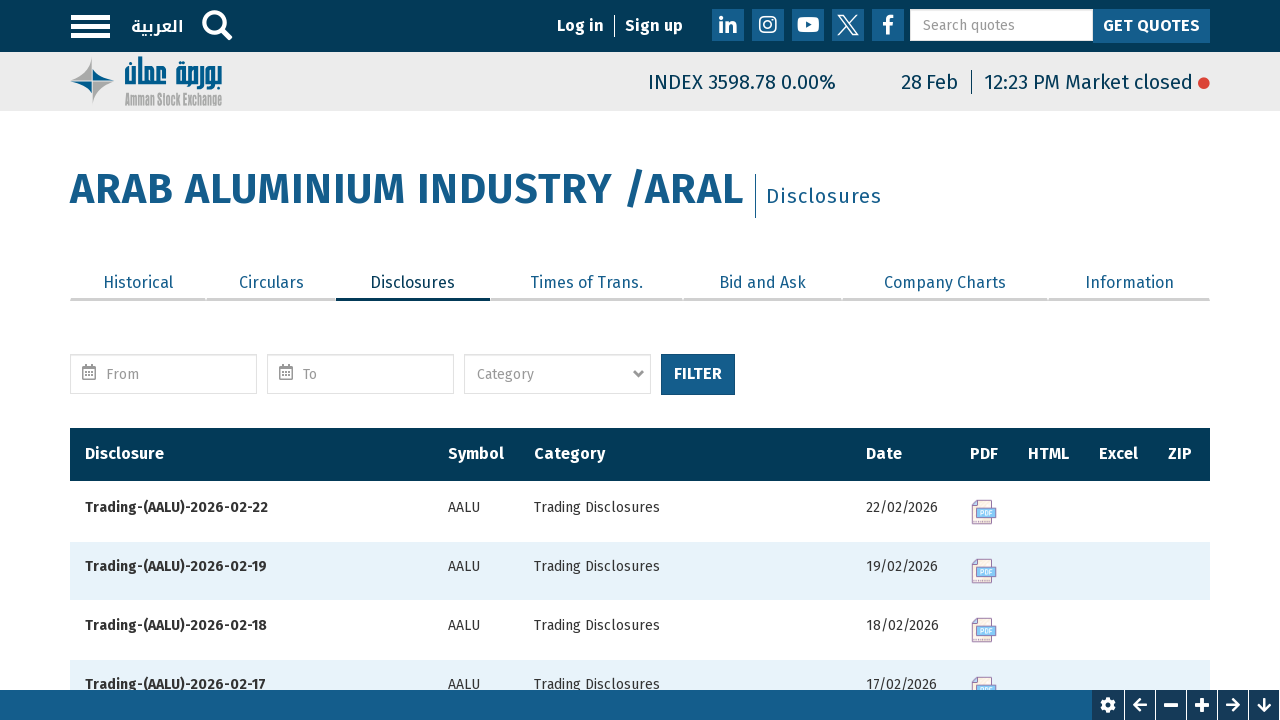

Retrieved text from row 11
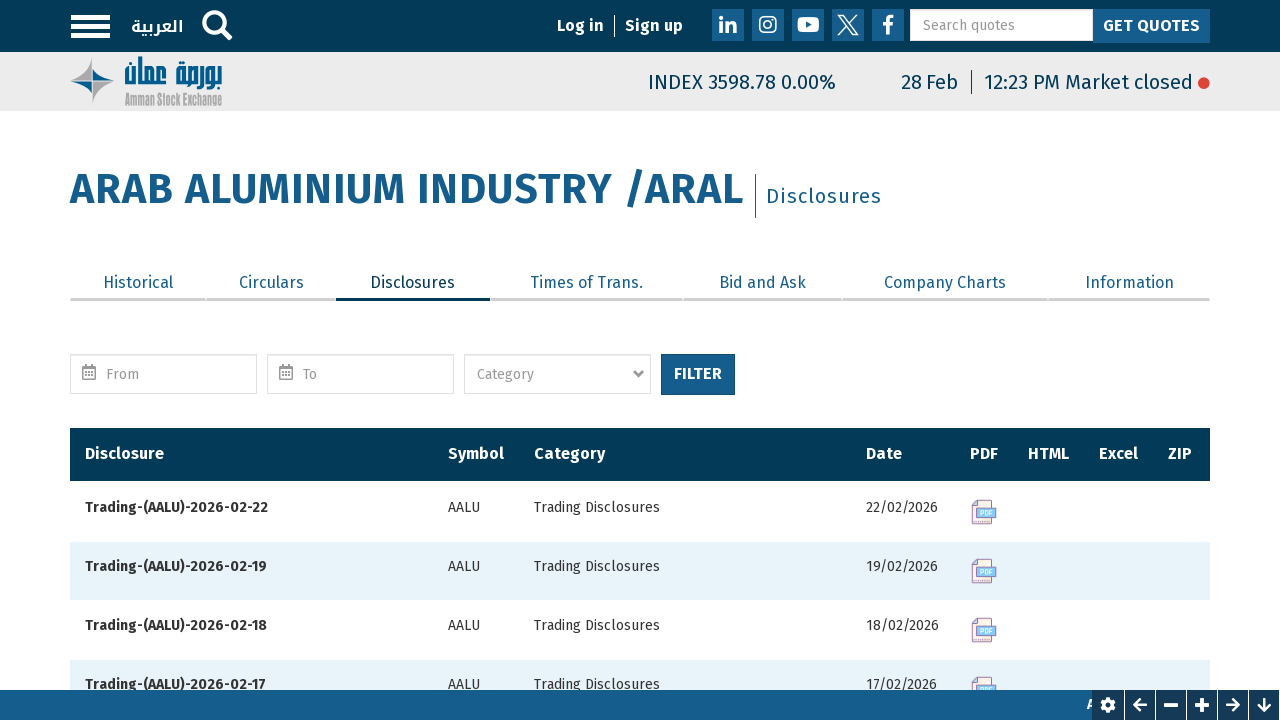

Retrieved text from row 12
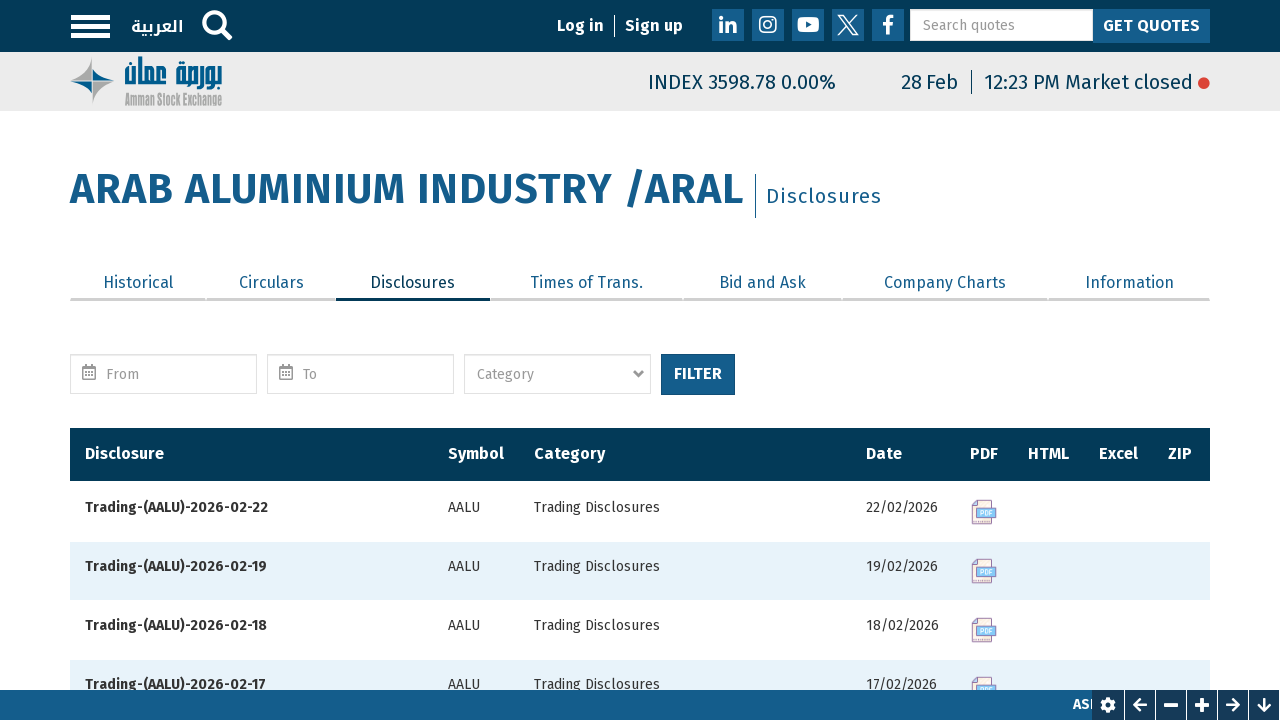

Retrieved text from row 13
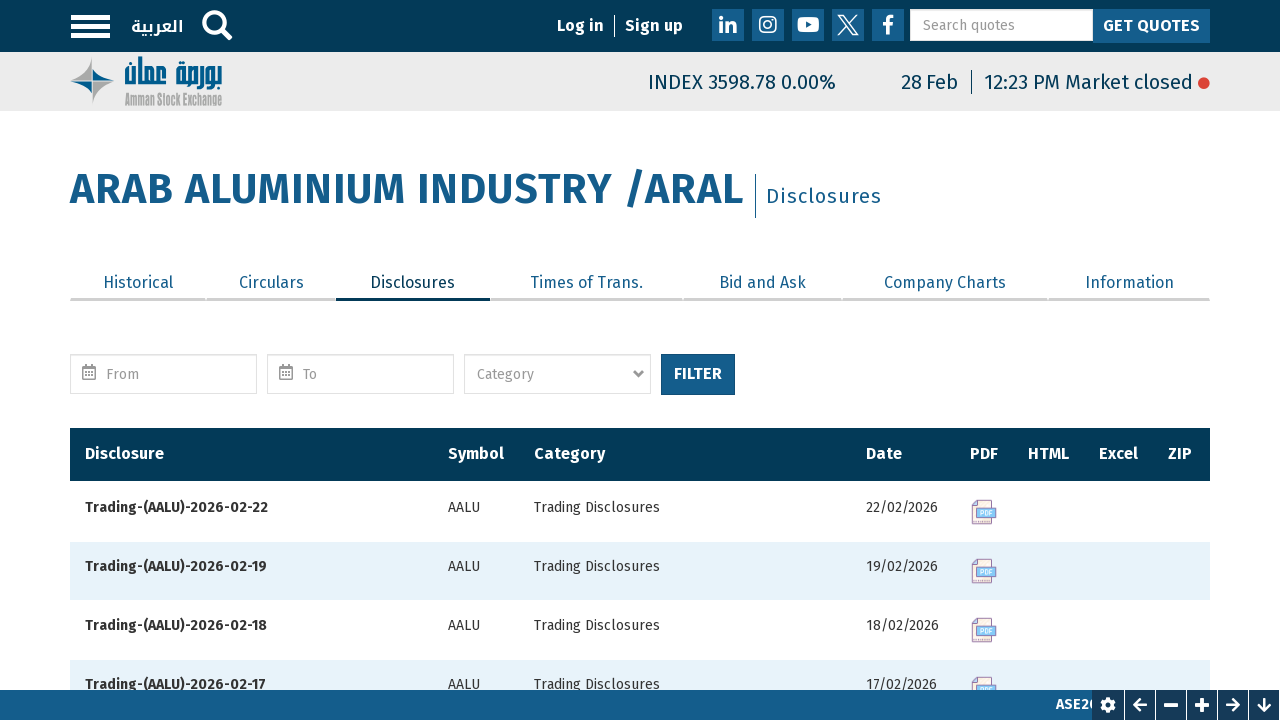

Retrieved text from row 14
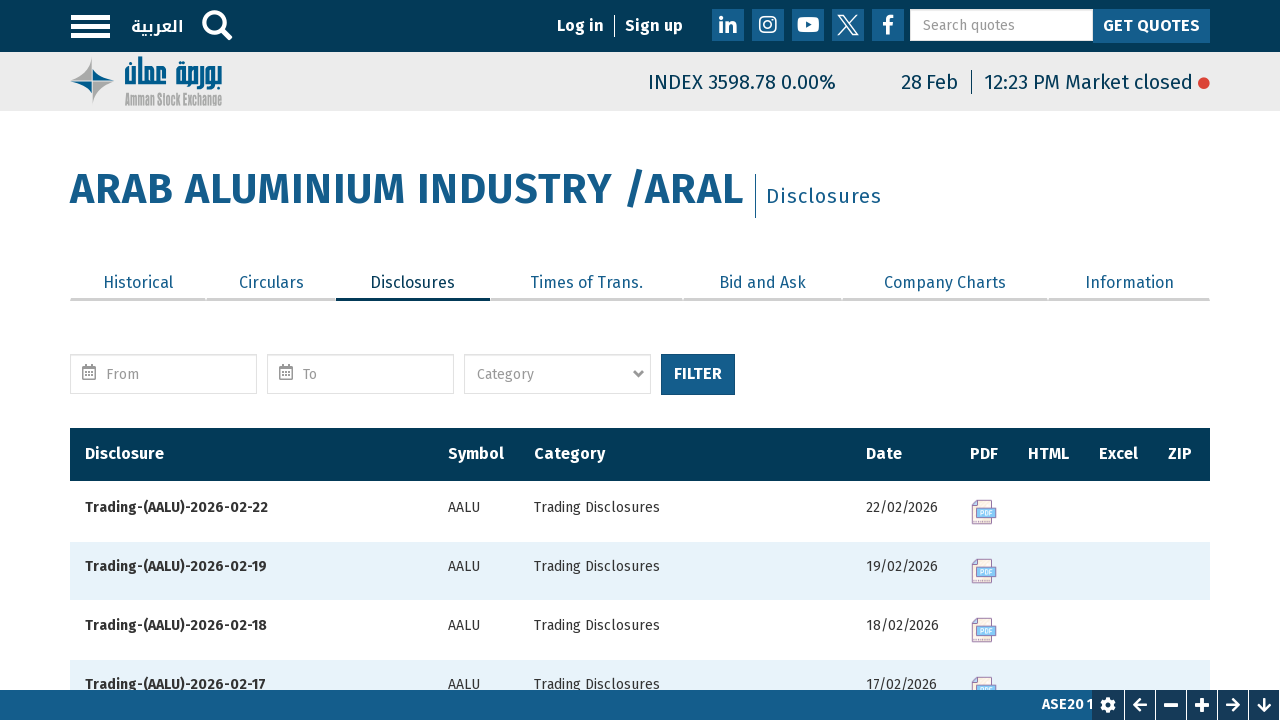

Retrieved text from row 15
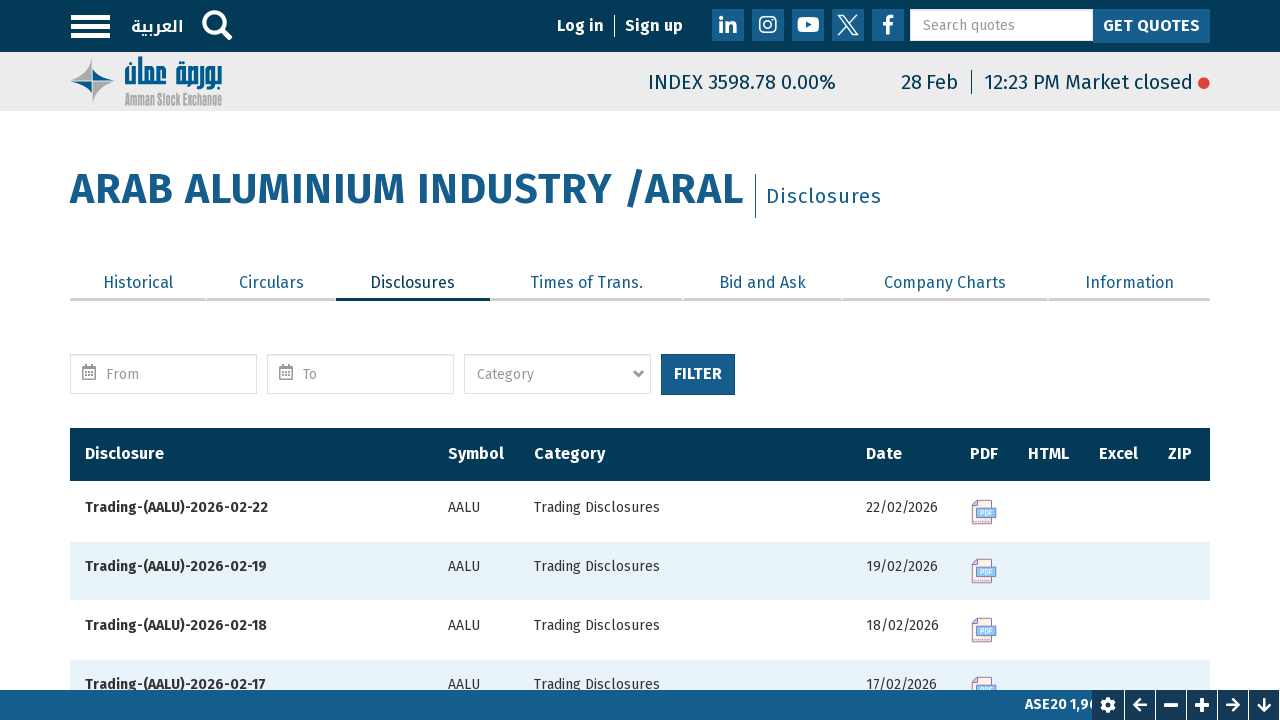

Retrieved text from row 16
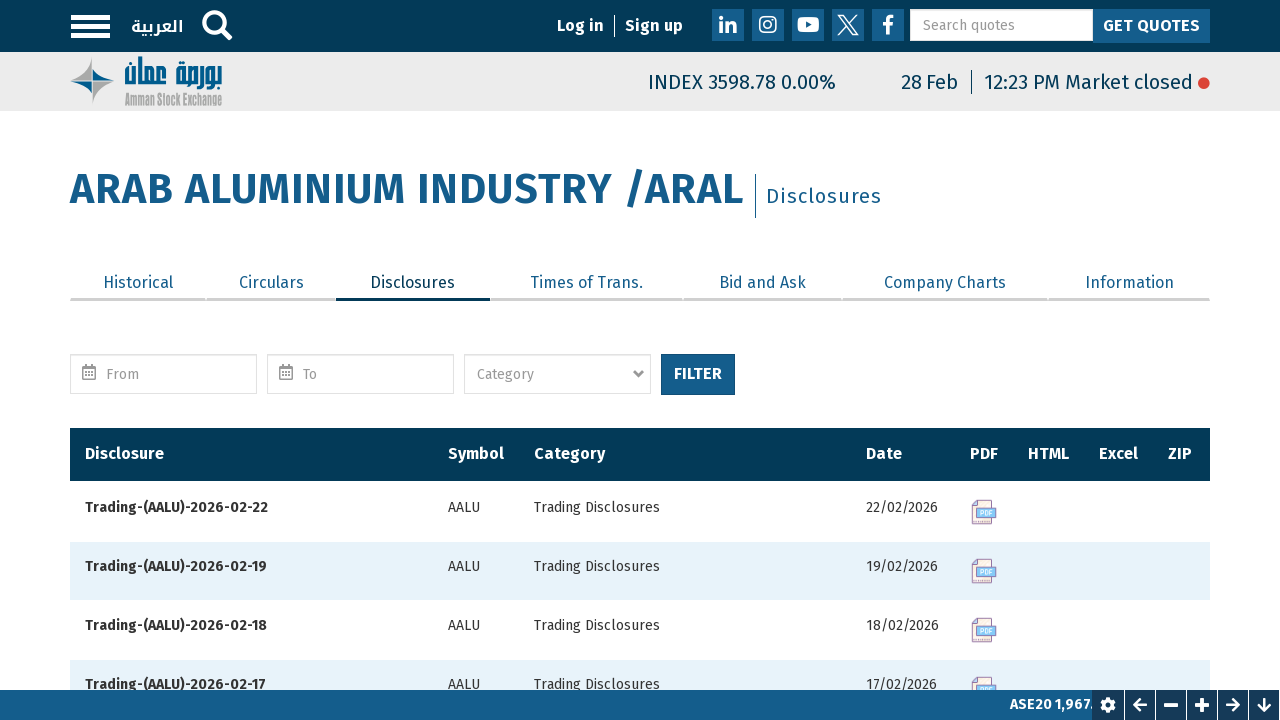

Retrieved text from row 17
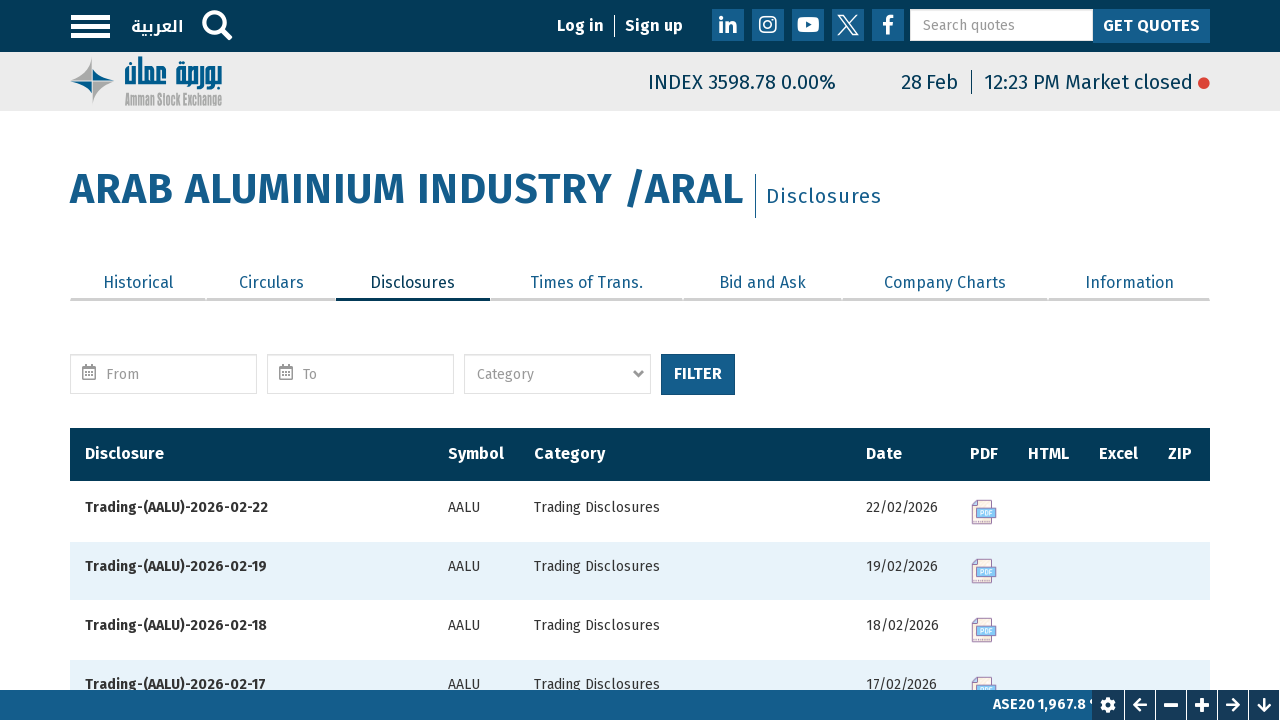

Retrieved text from row 18
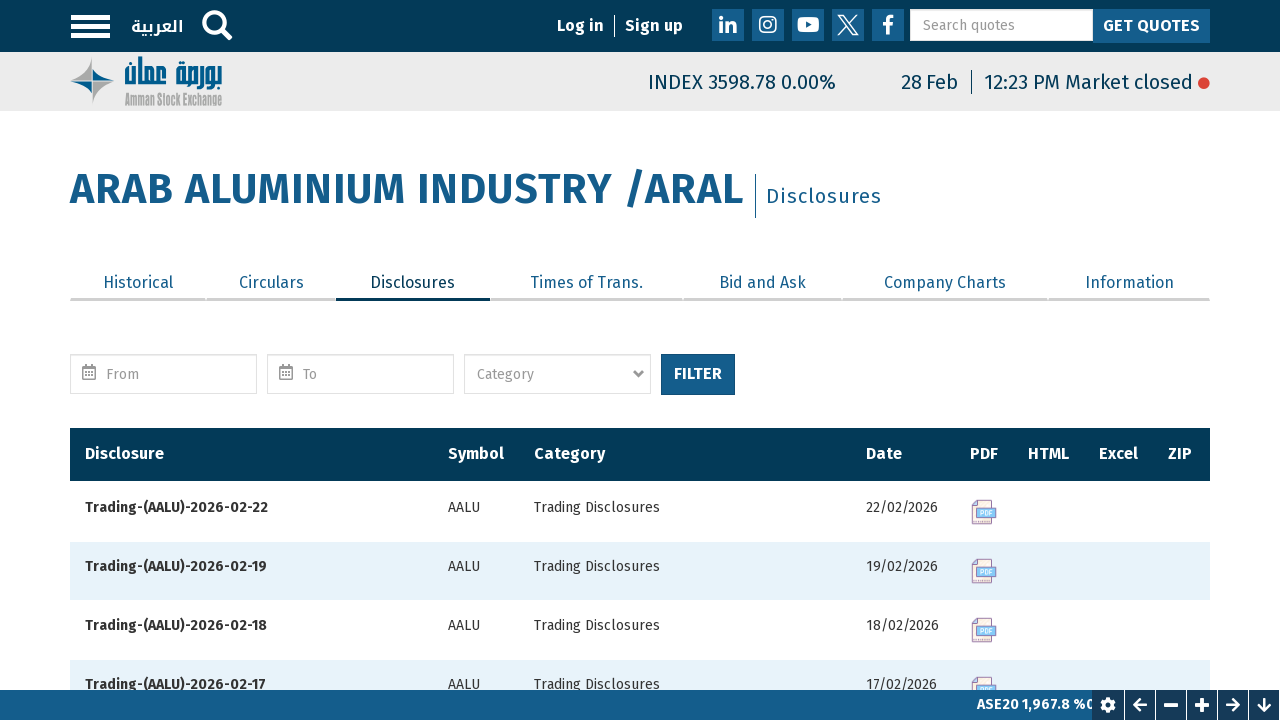

Retrieved text from row 19
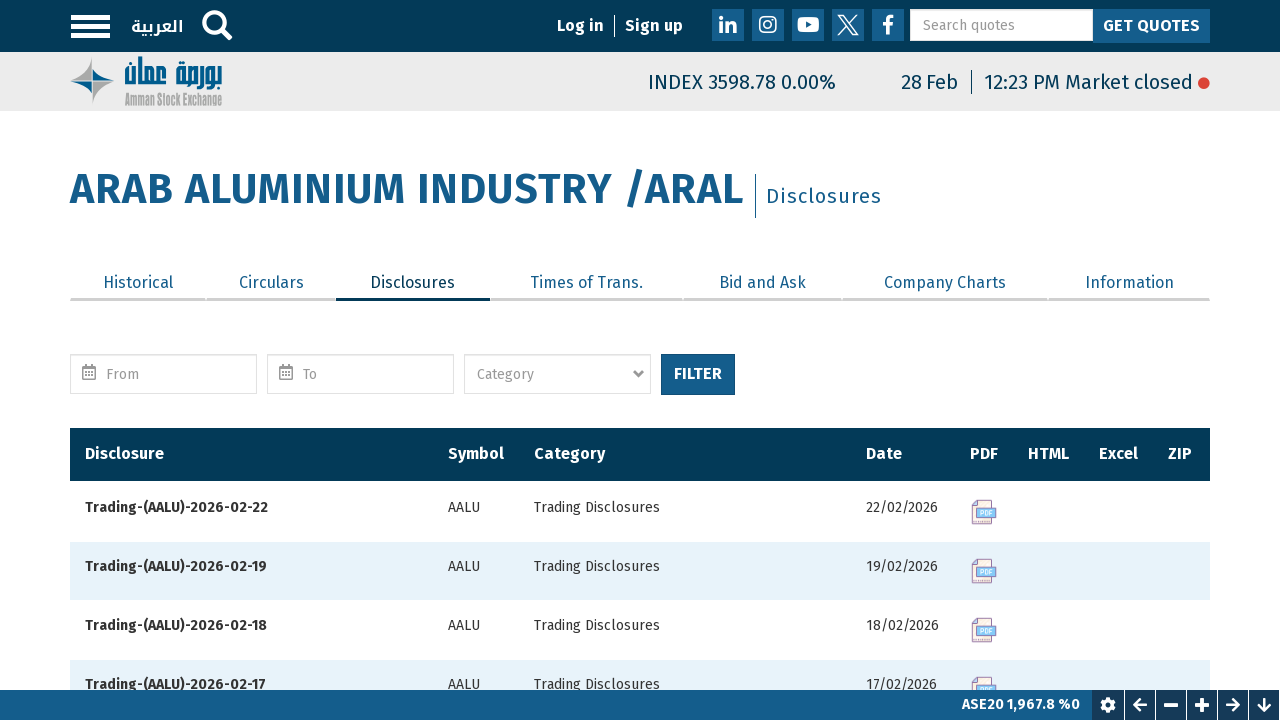

Retrieved text from row 20
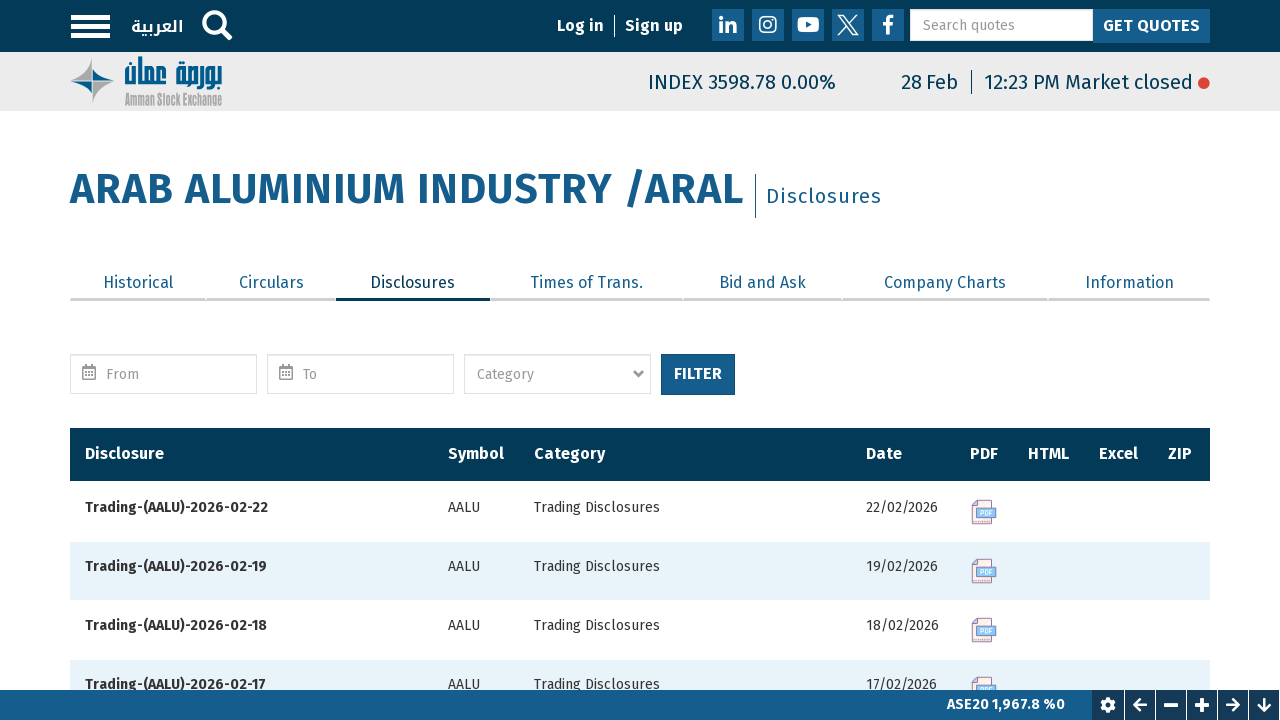

Retrieved text from row 21
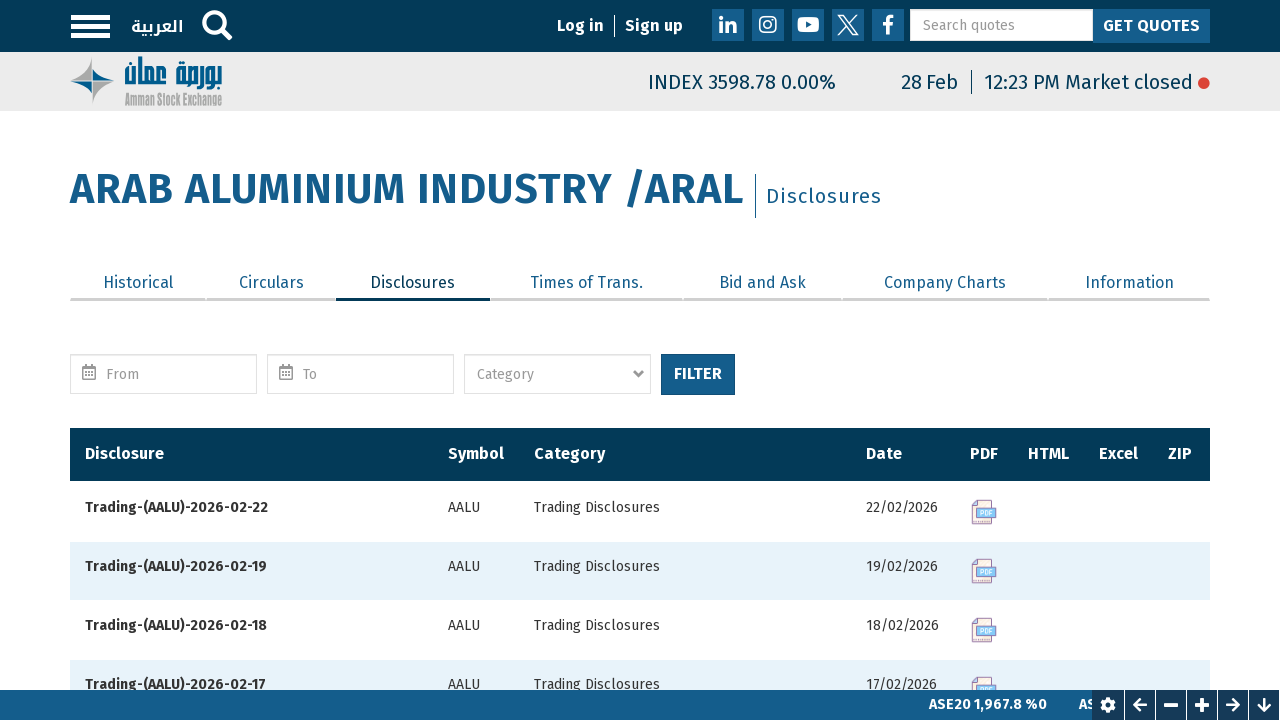

Retrieved text from row 22
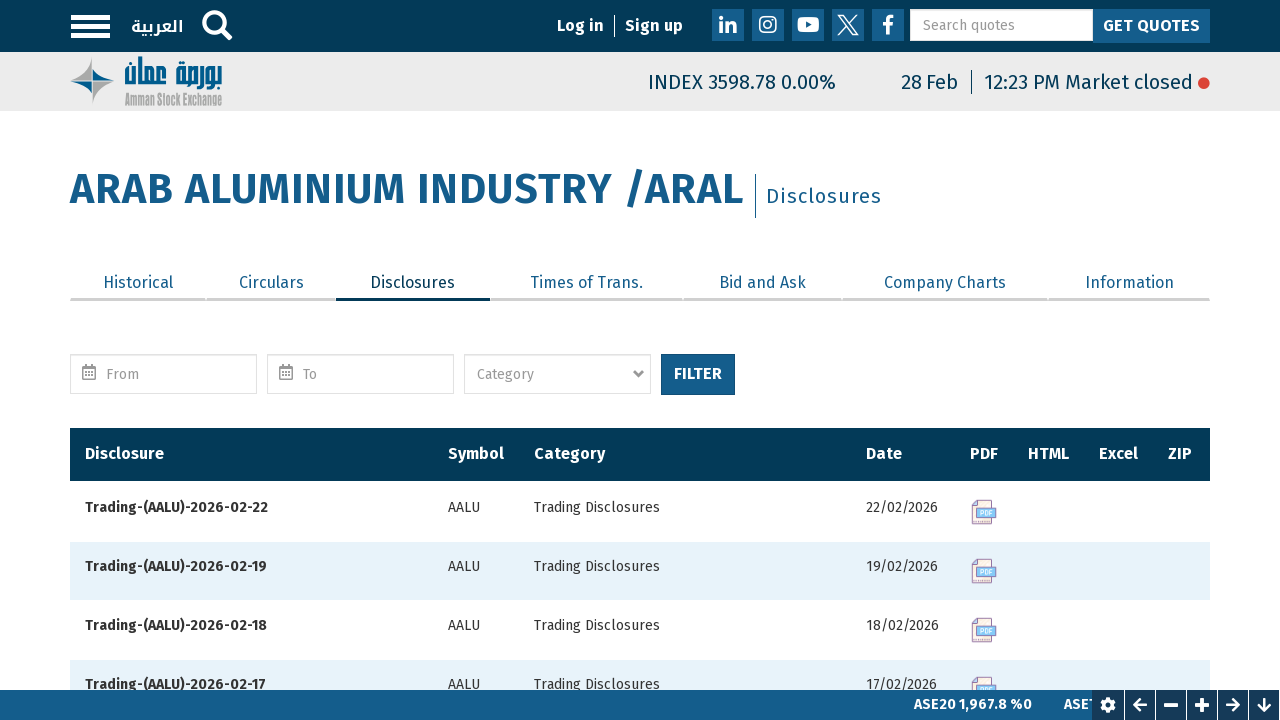

Retrieved text from row 23
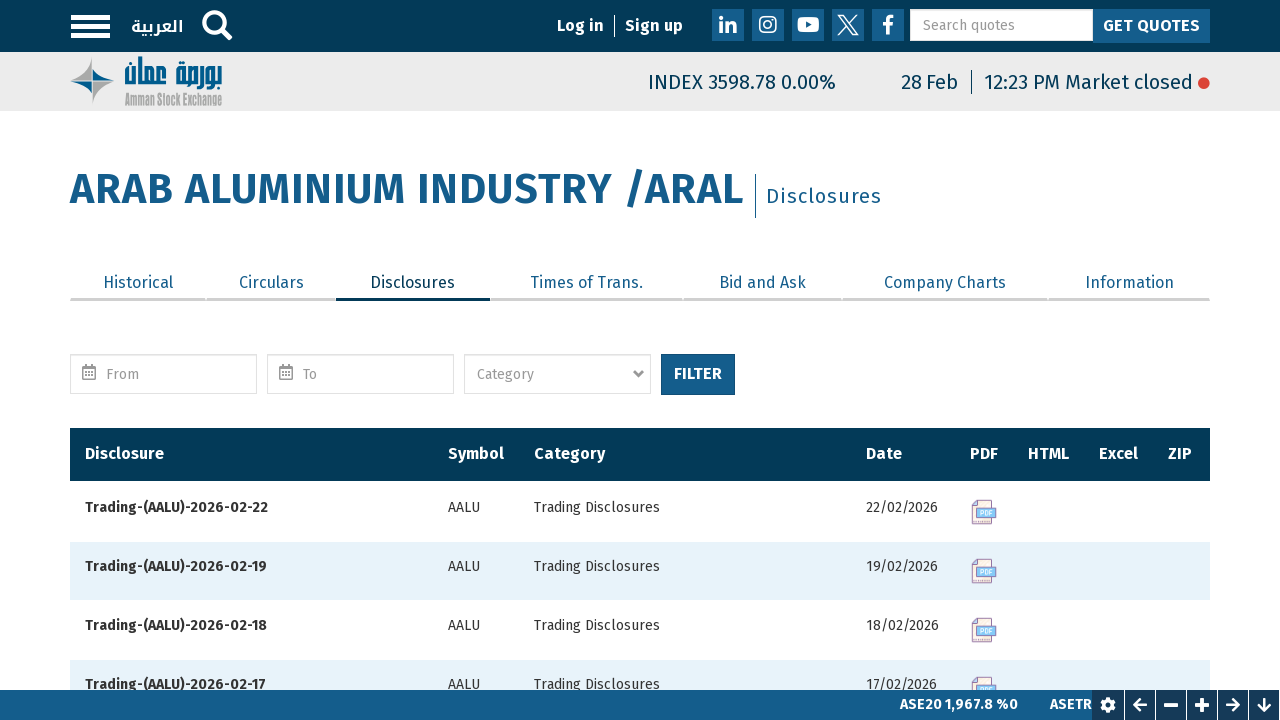

Retrieved text from row 24
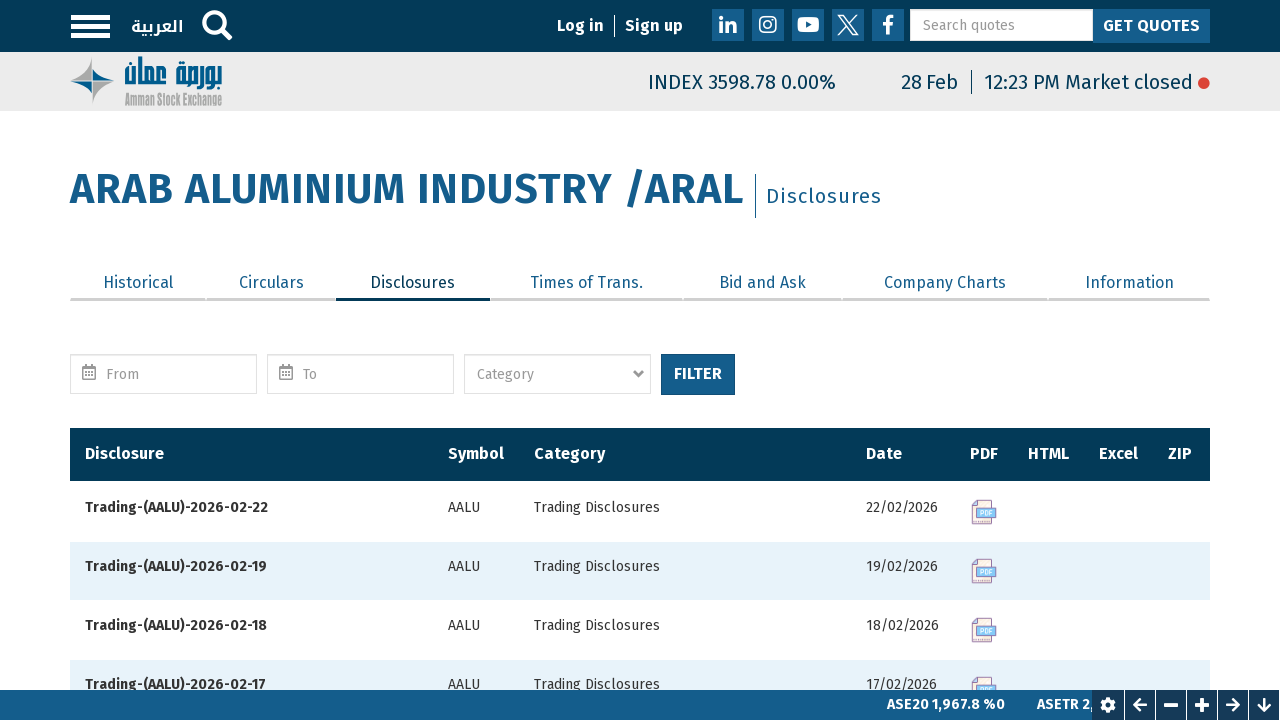

Retrieved text from row 25
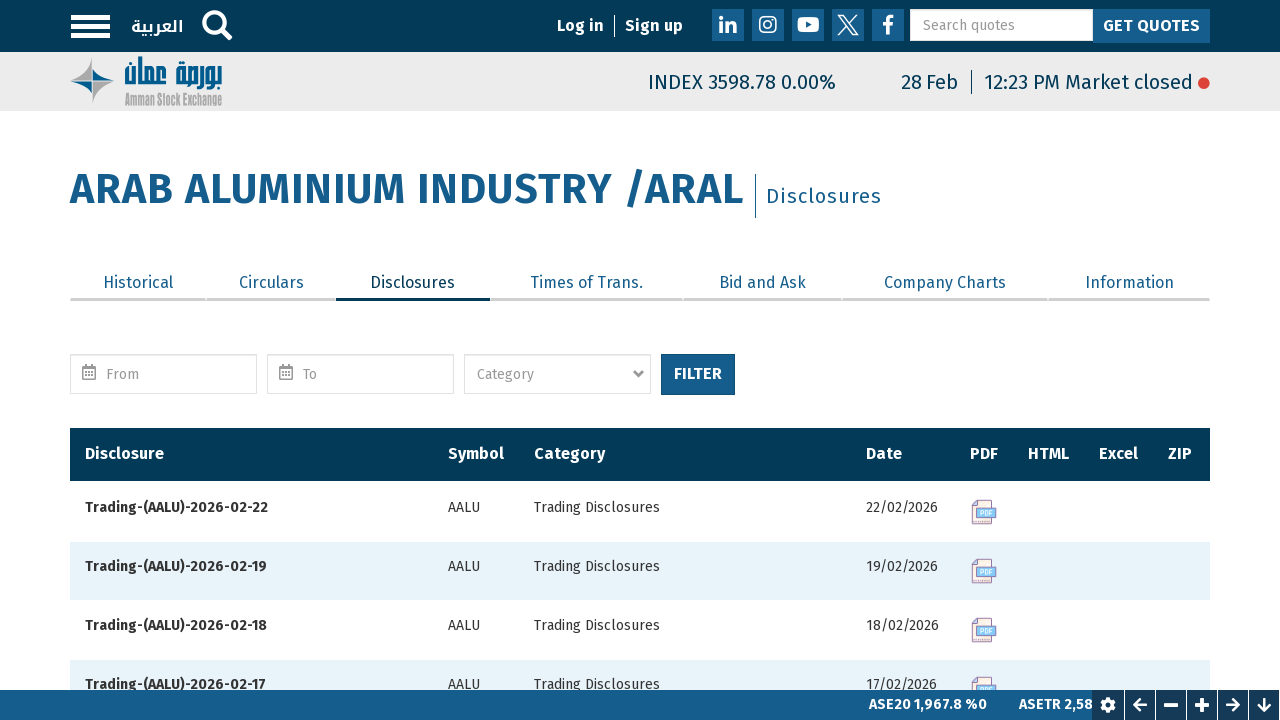

Retrieved text from row 26
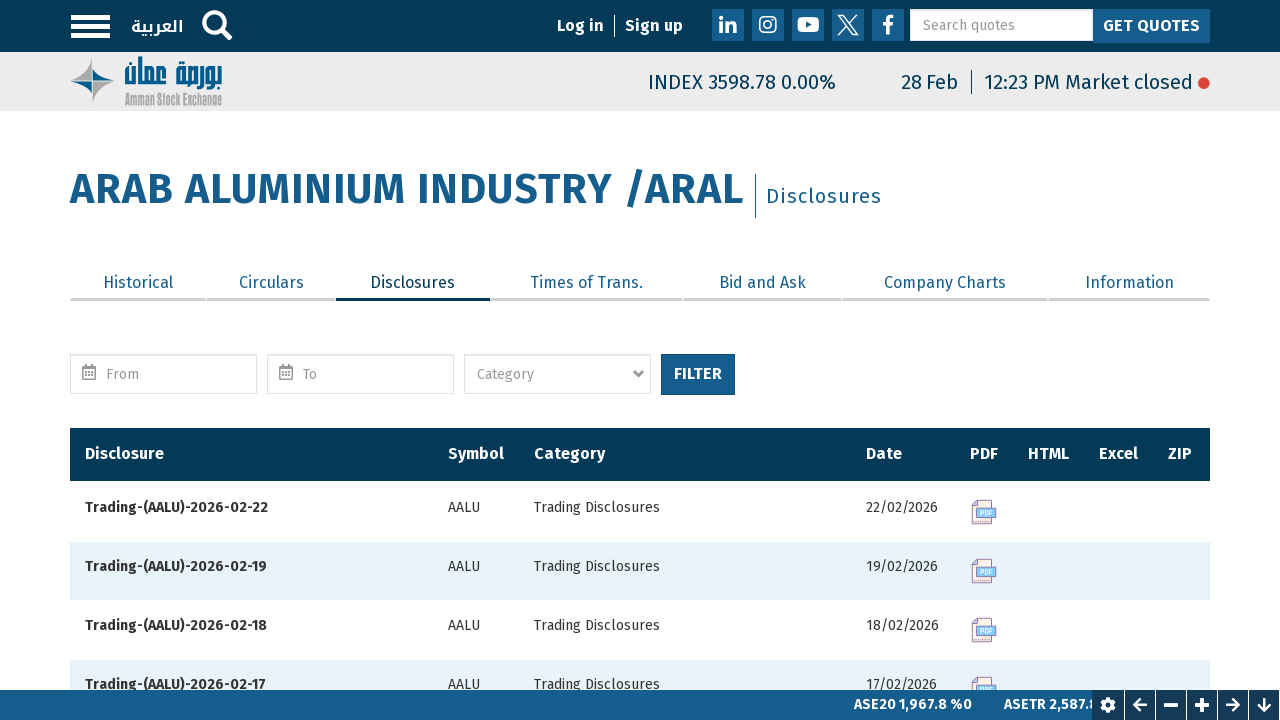

Retrieved text from row 27
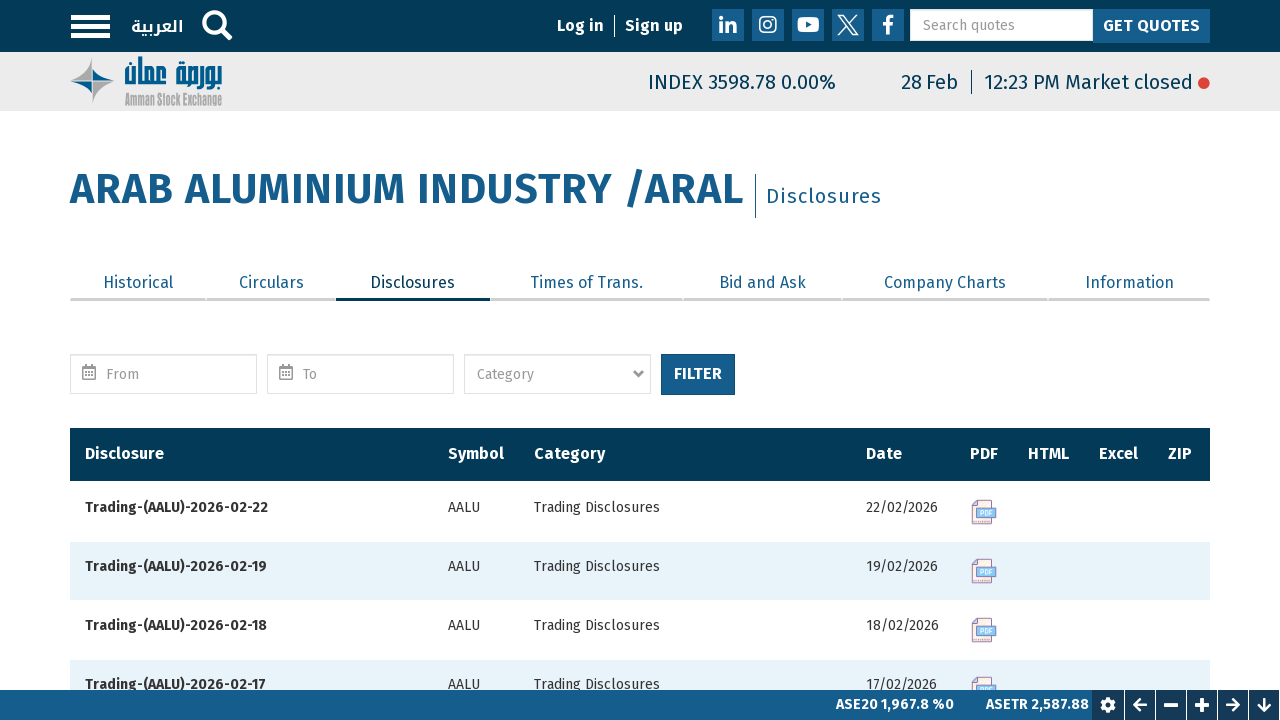

Retrieved text from row 28
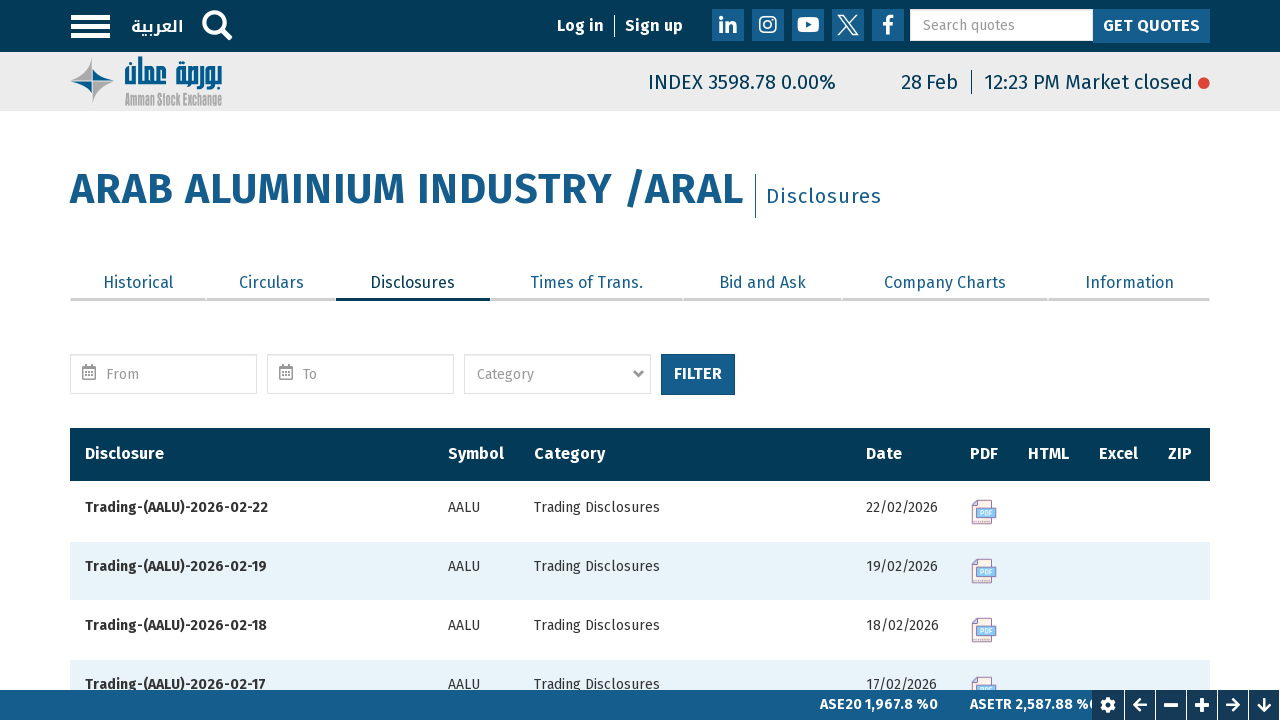

Retrieved text from row 29
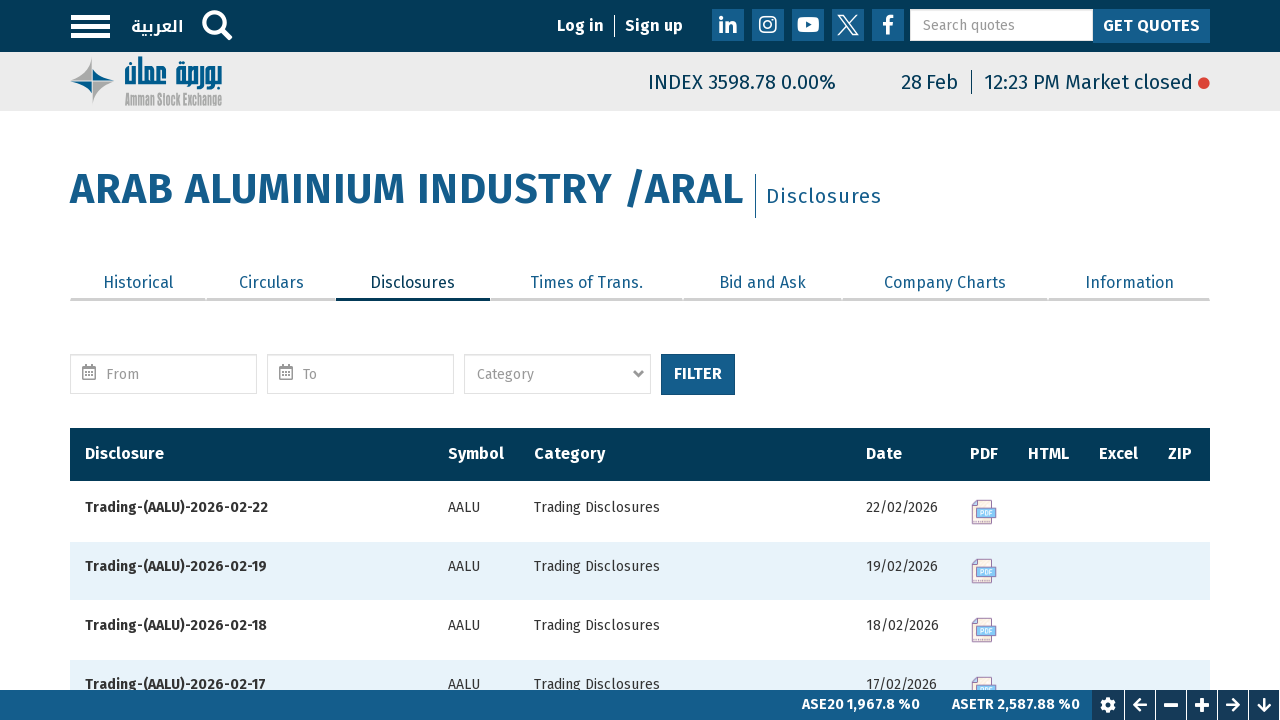

Retrieved text from row 30
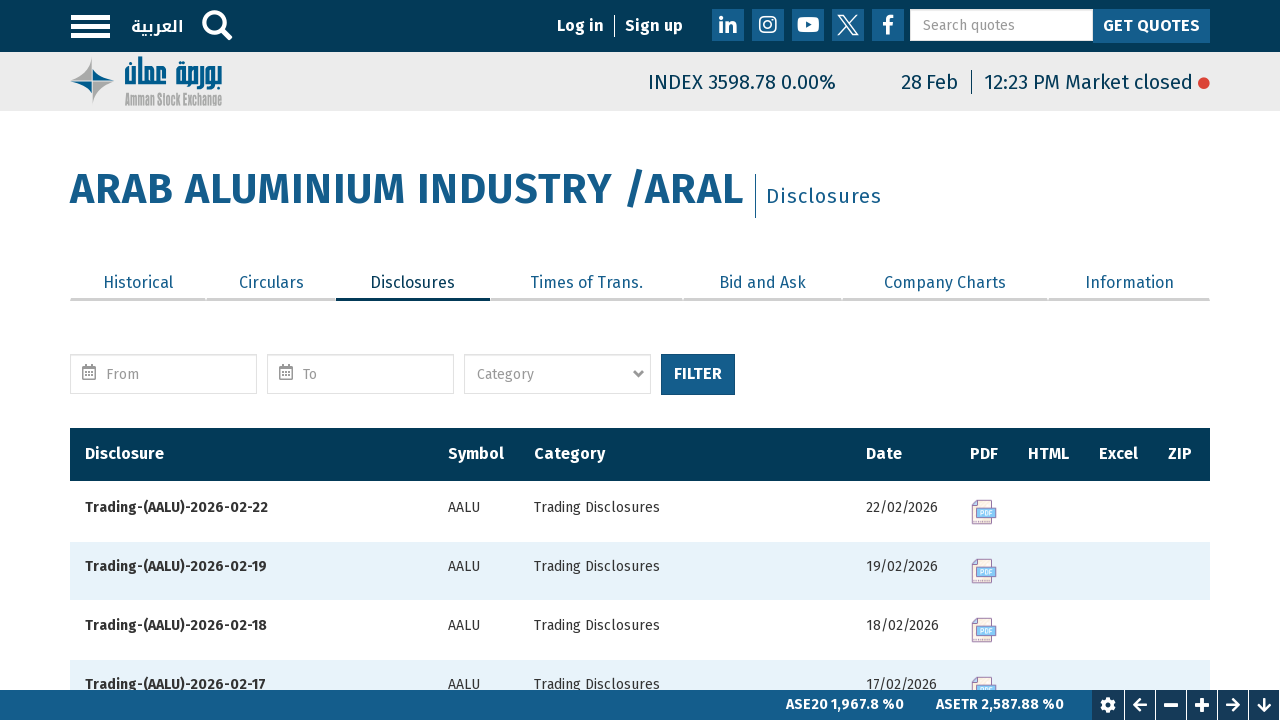

Retrieved text from row 31
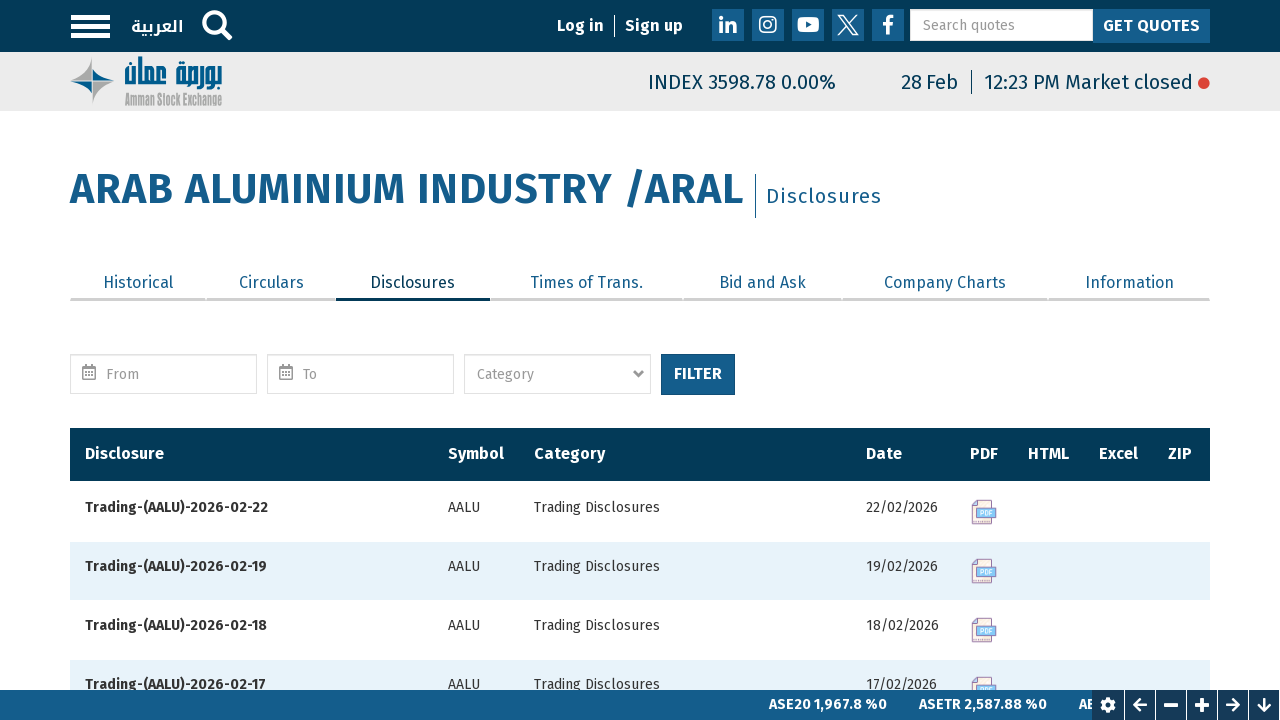

Retrieved text from row 32
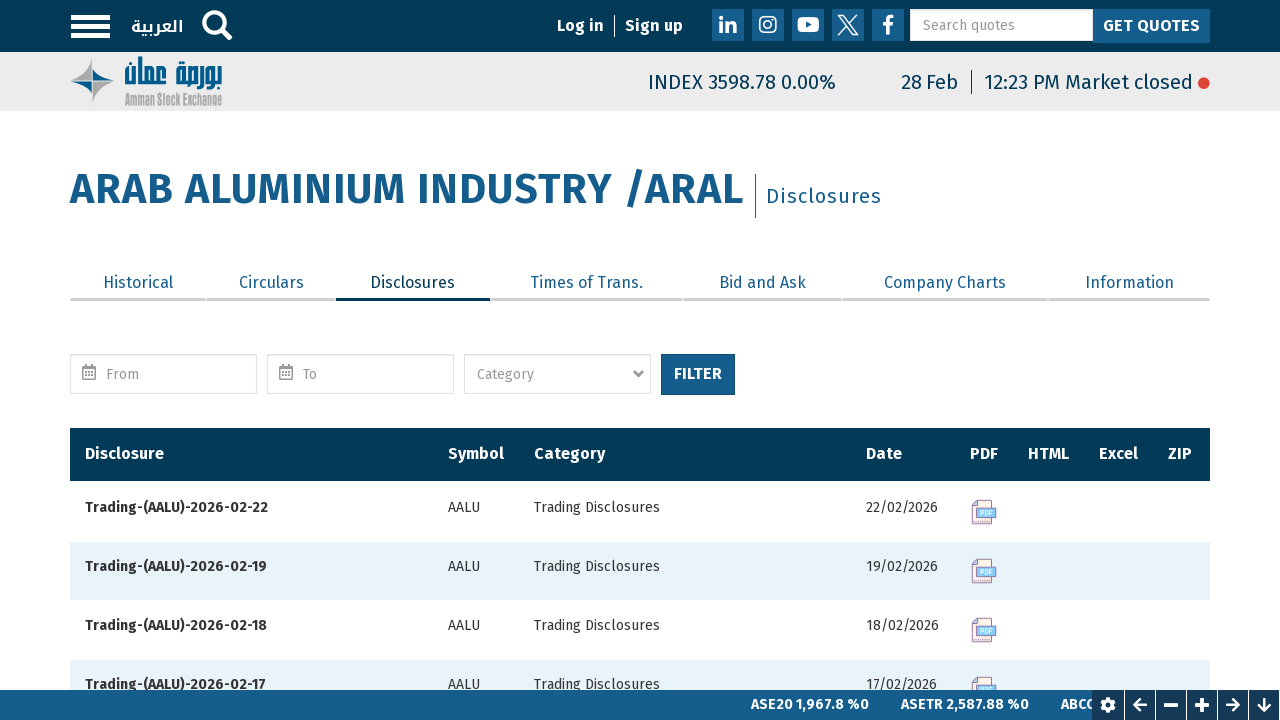

Retrieved text from row 33
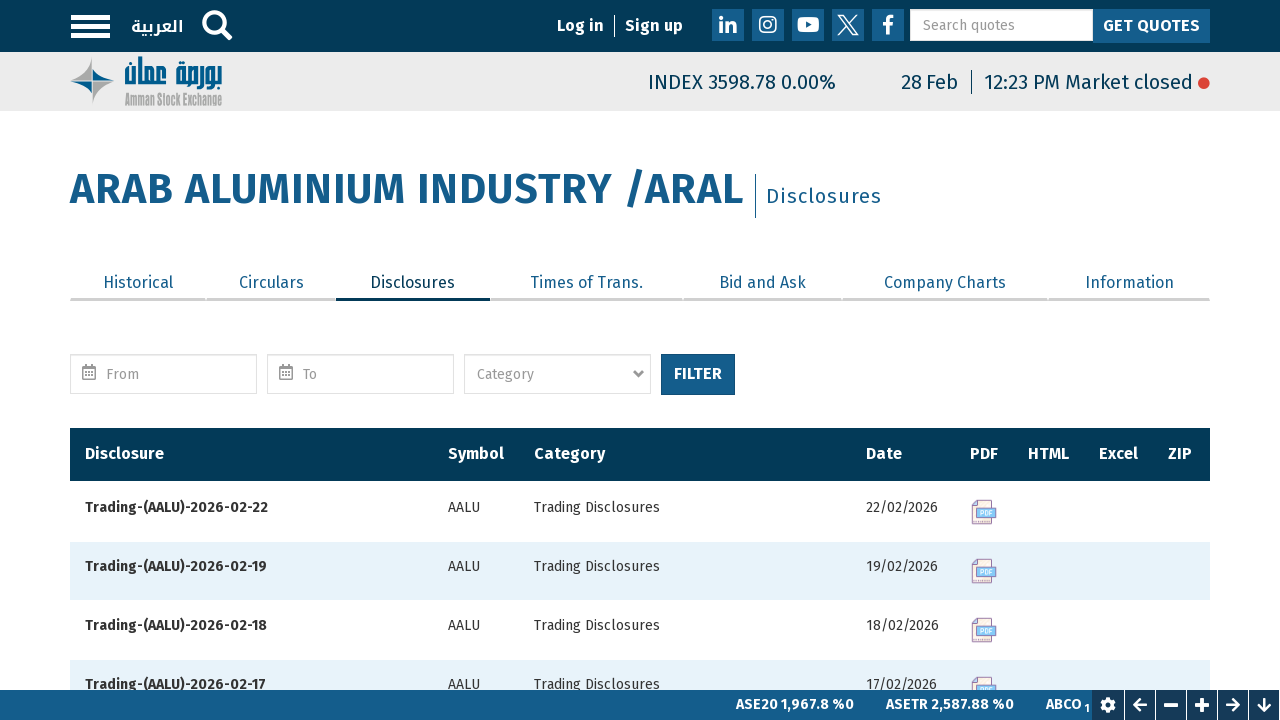

Retrieved text from row 34
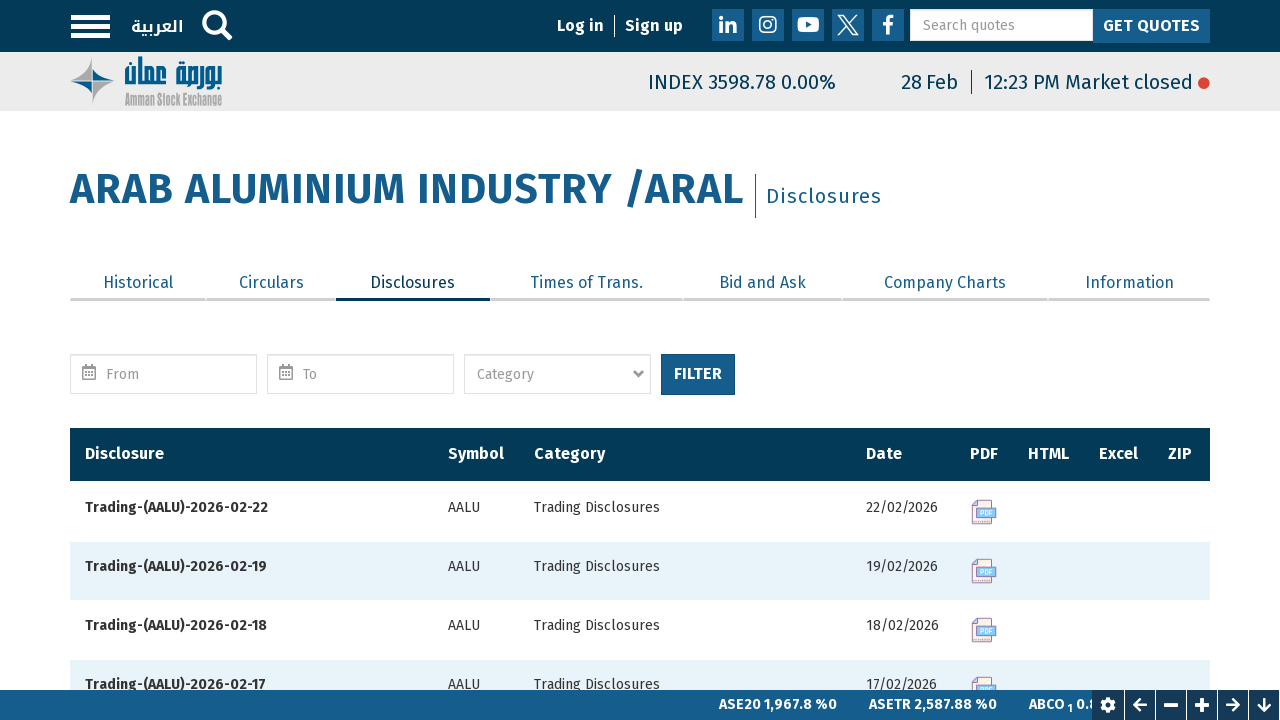

Retrieved text from row 35
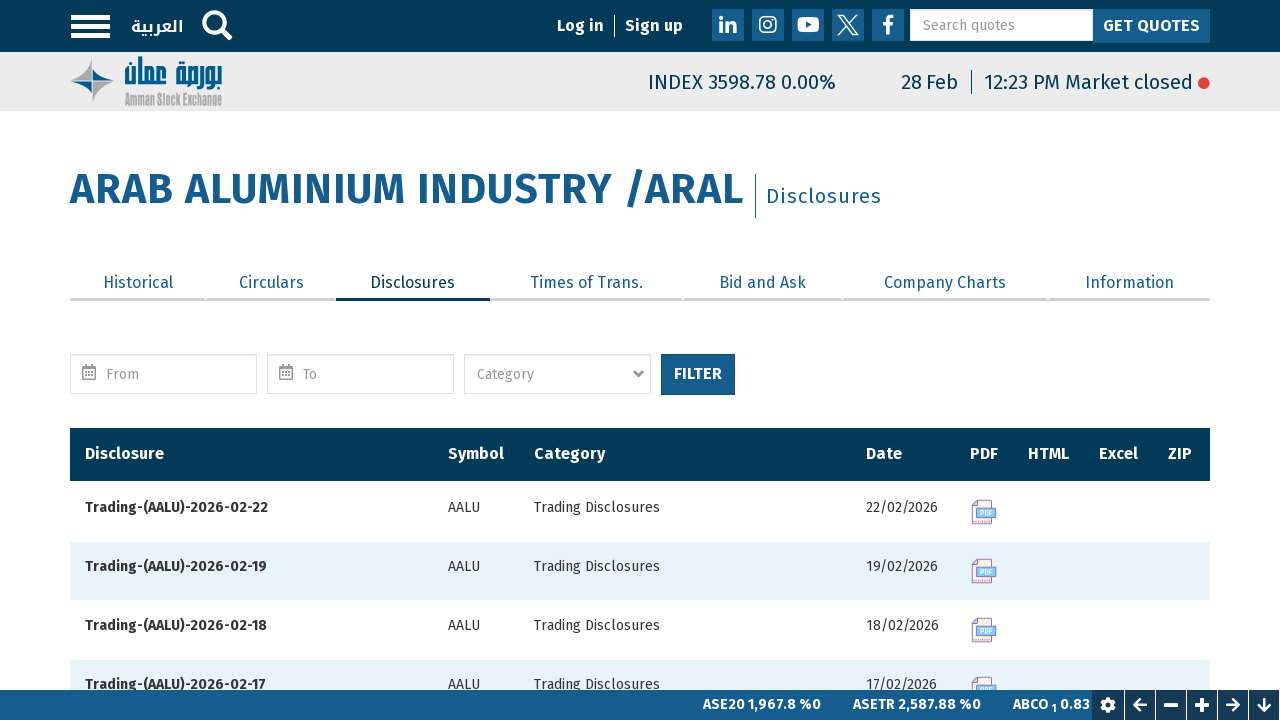

Retrieved text from row 36
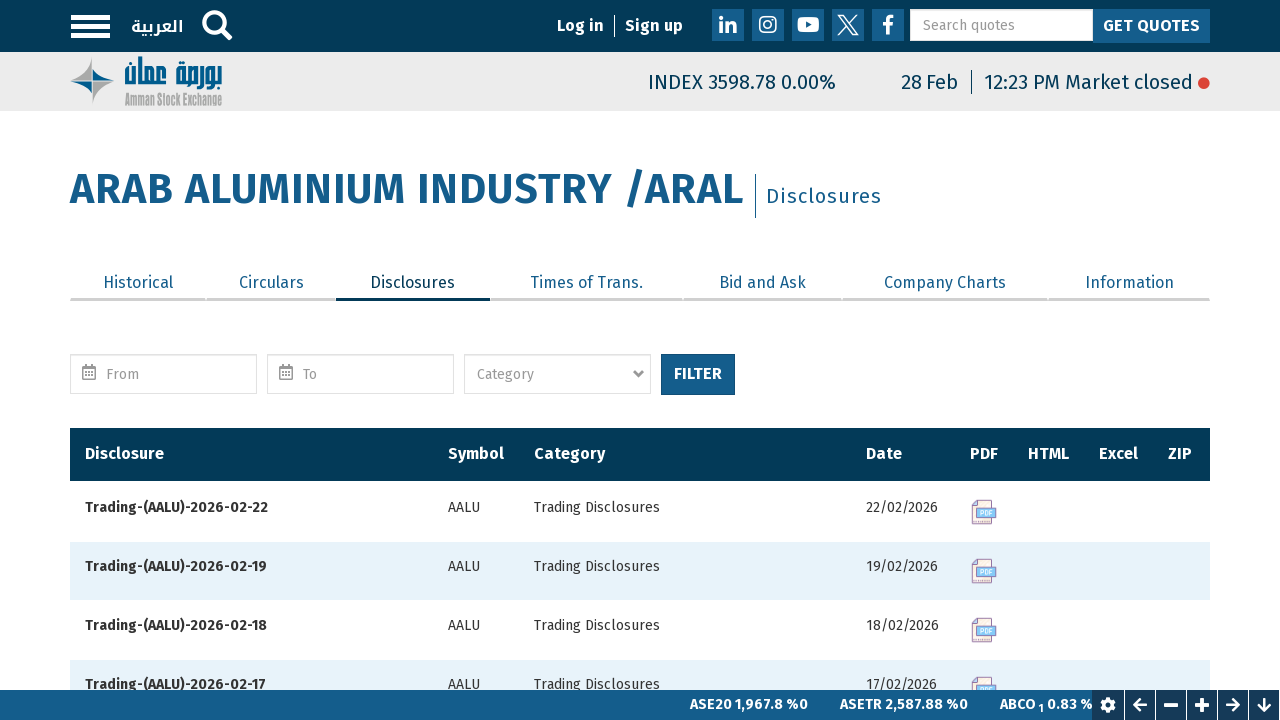

Retrieved text from row 37
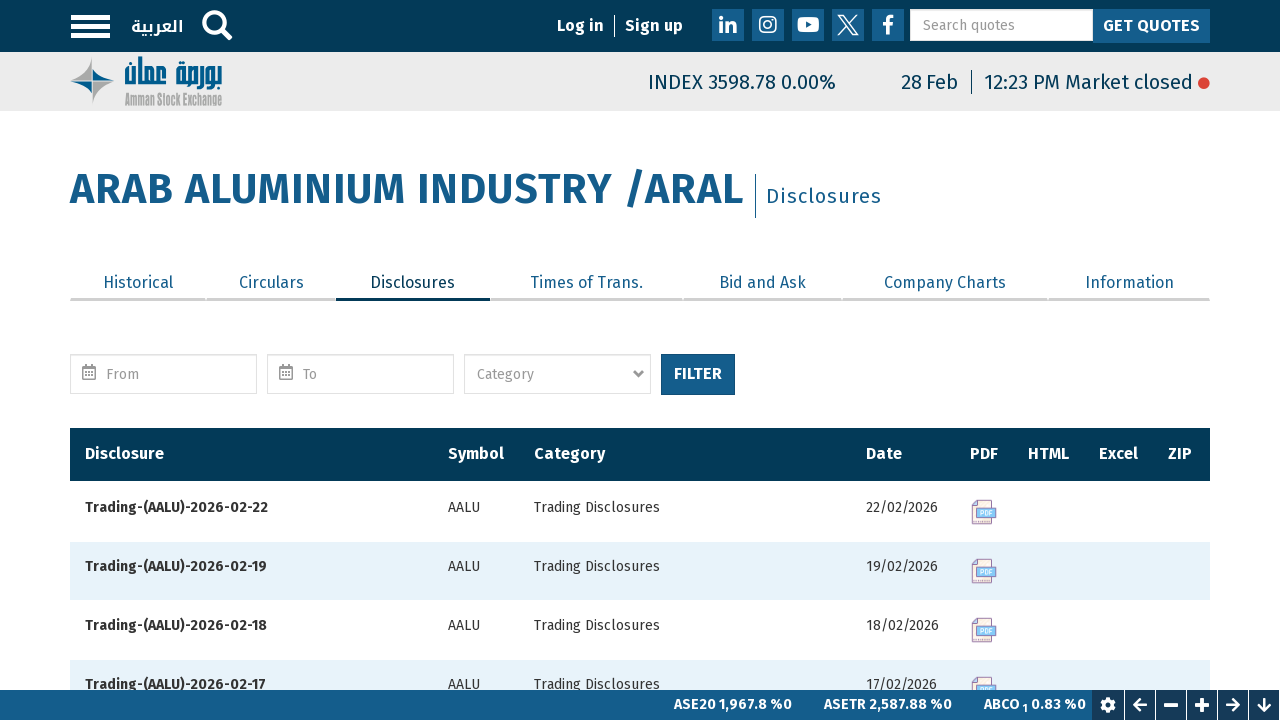

Retrieved text from row 38
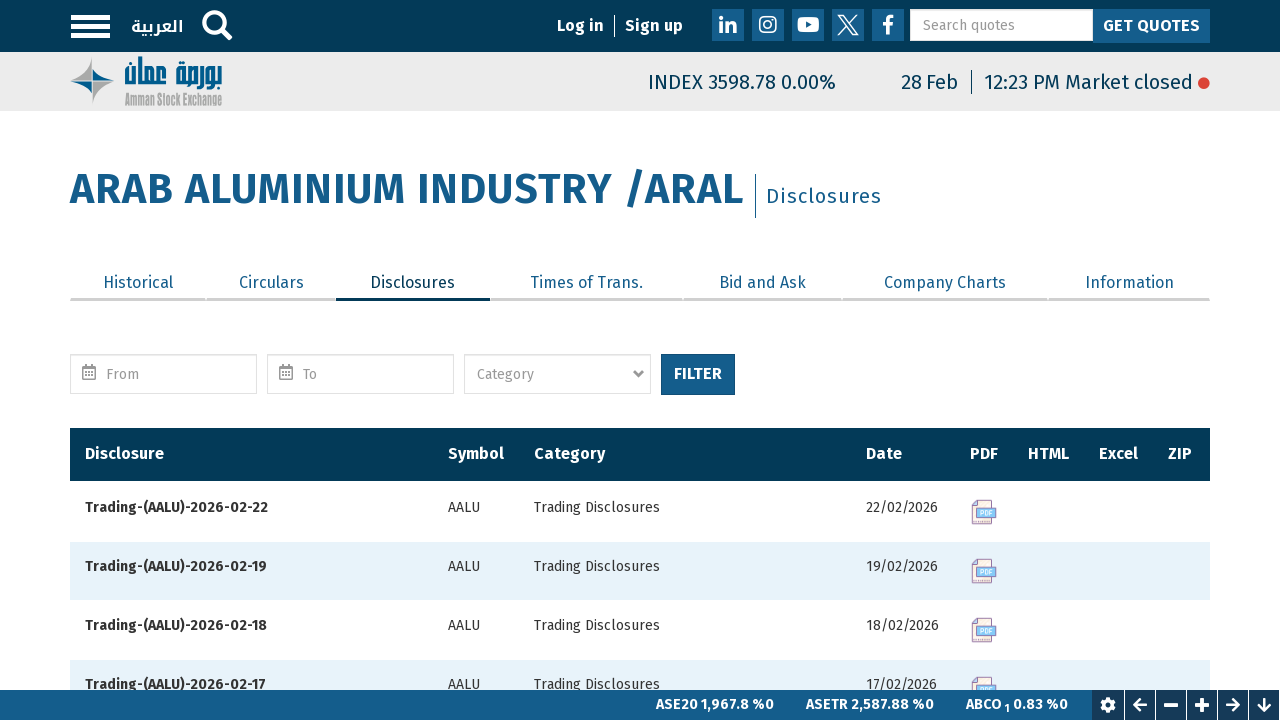

Retrieved text from row 39
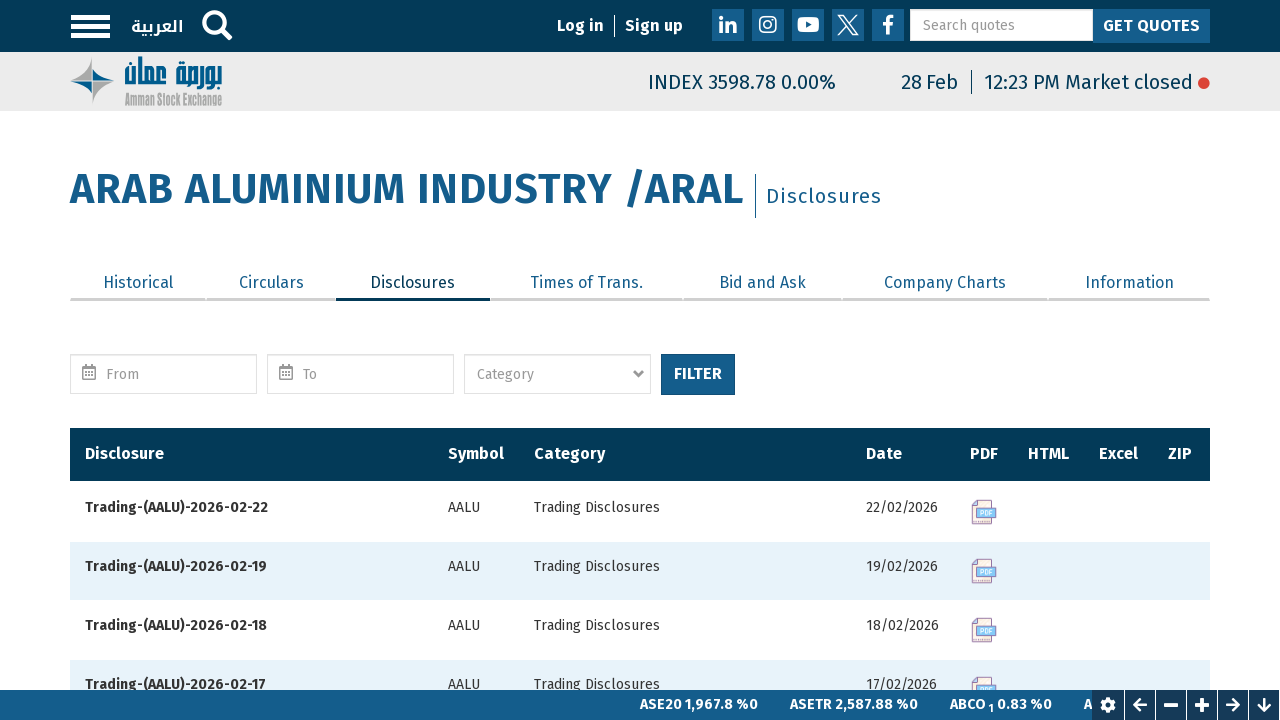

Retrieved text from row 40
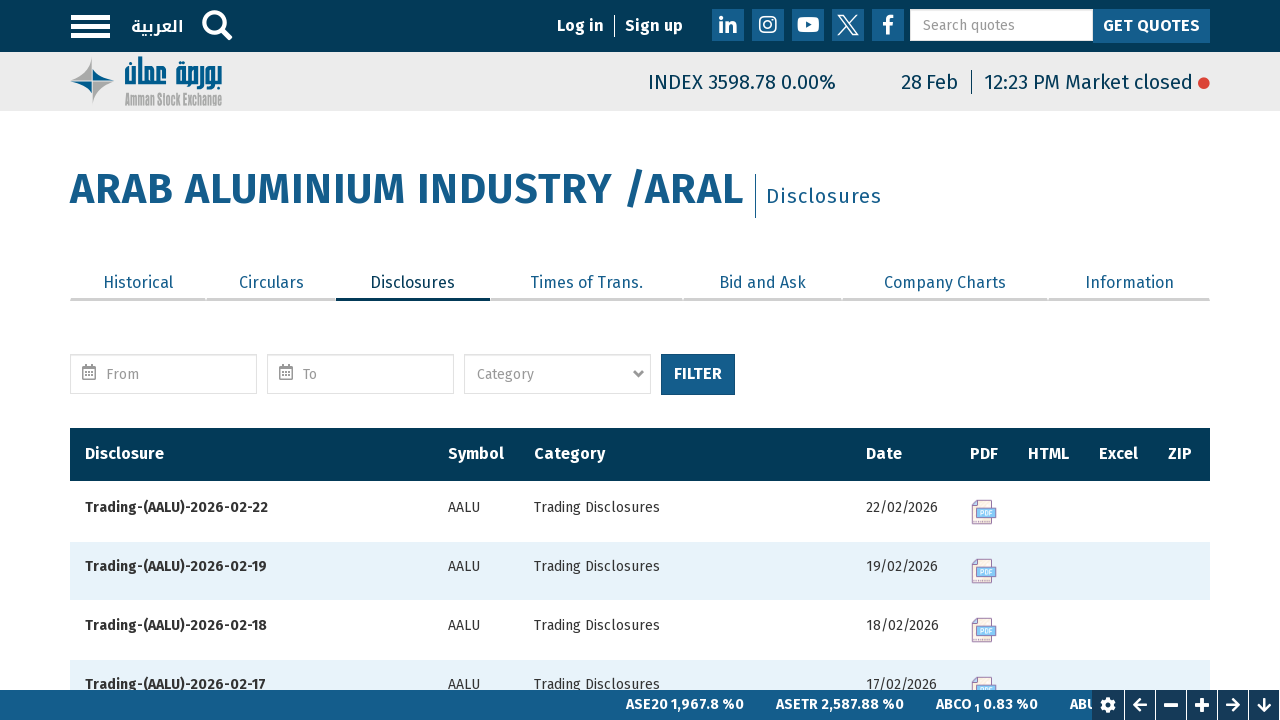

Retrieved text from row 41
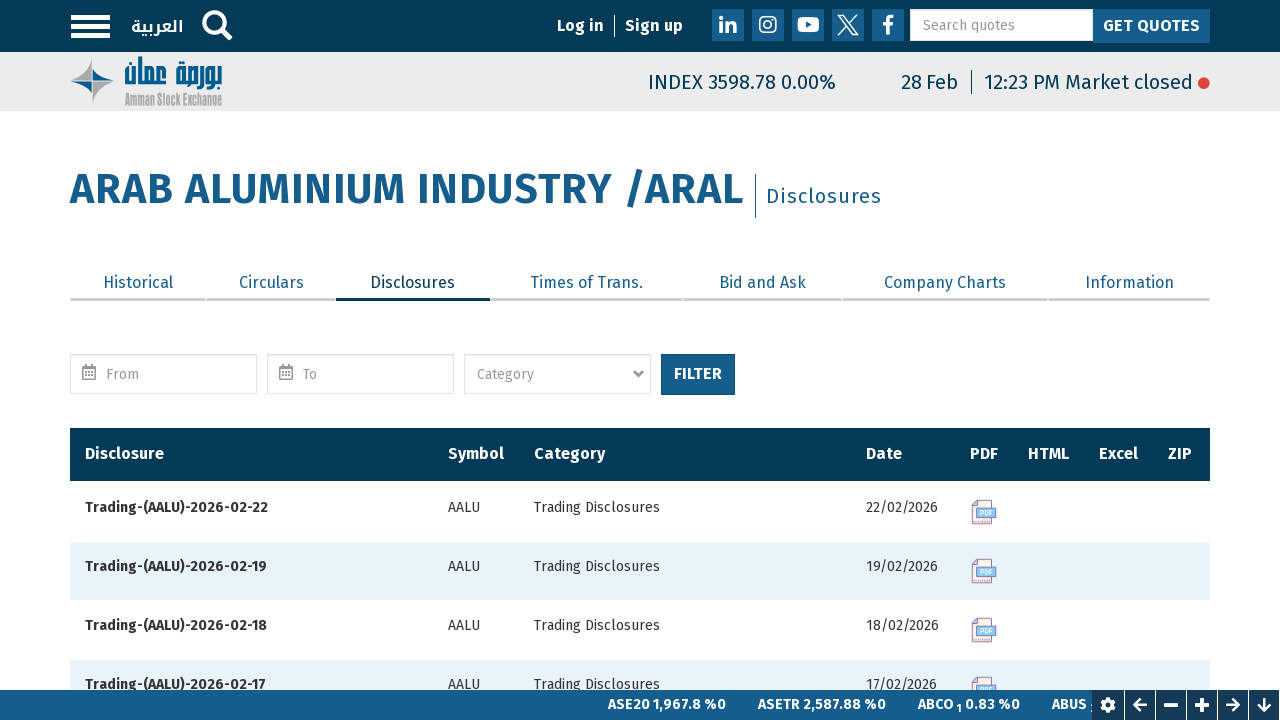

Clicked on Annual Financial Report file link at (1048, 360) on tr >> nth=40 >> td[headers='view-filename-html-table-column']
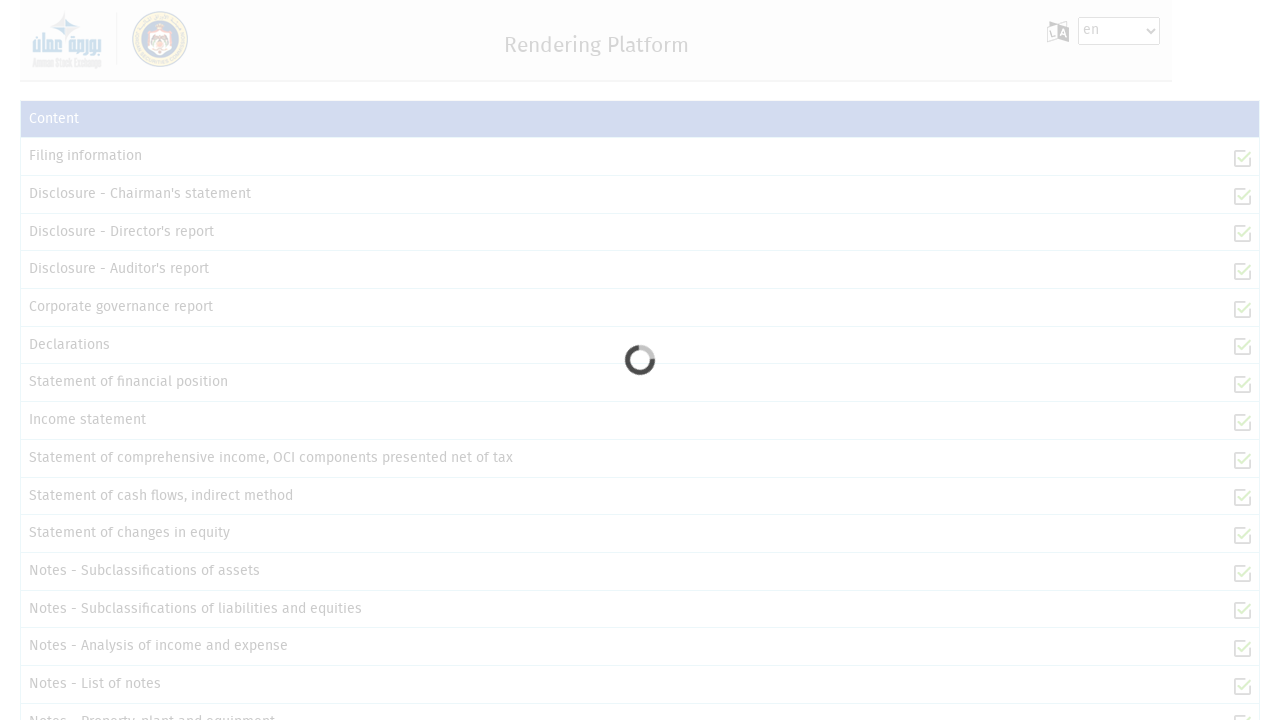

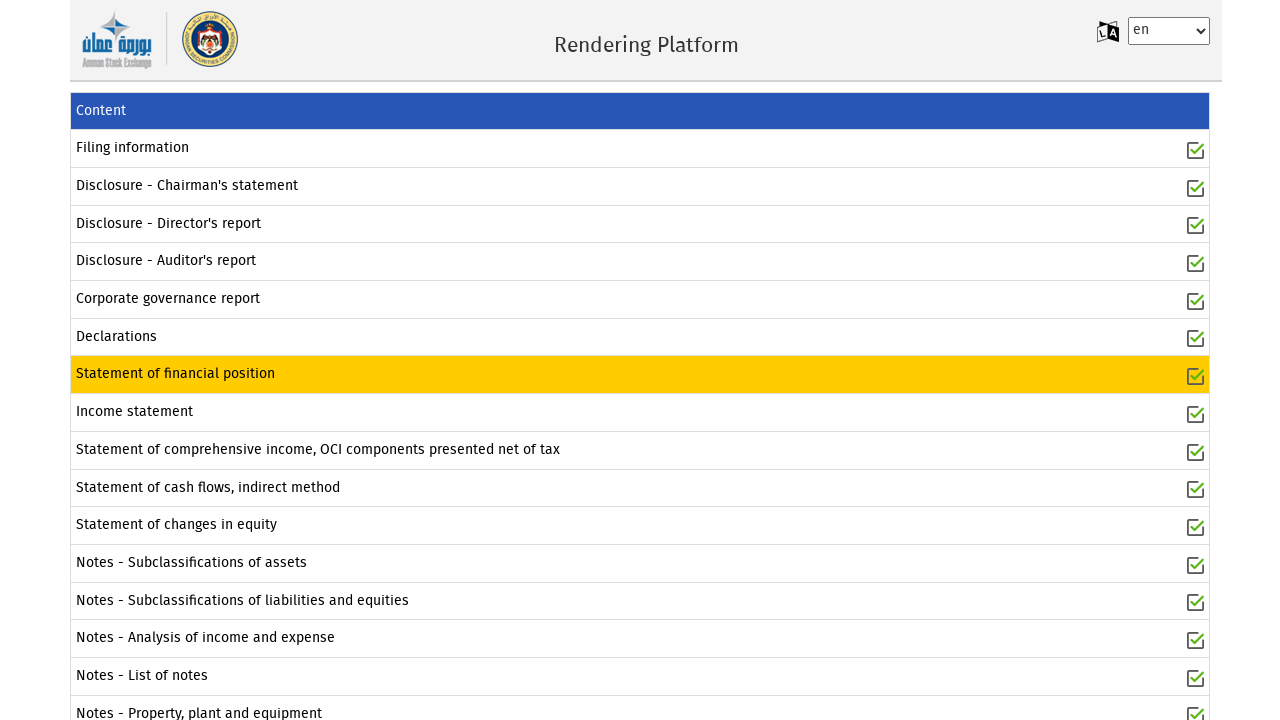